Tests an e-commerce checkout flow by adding all products to cart, proceeding to checkout, applying a promo code, and verifying that the discount is applied correctly.

Starting URL: https://rahulshettyacademy.com/seleniumPractise/

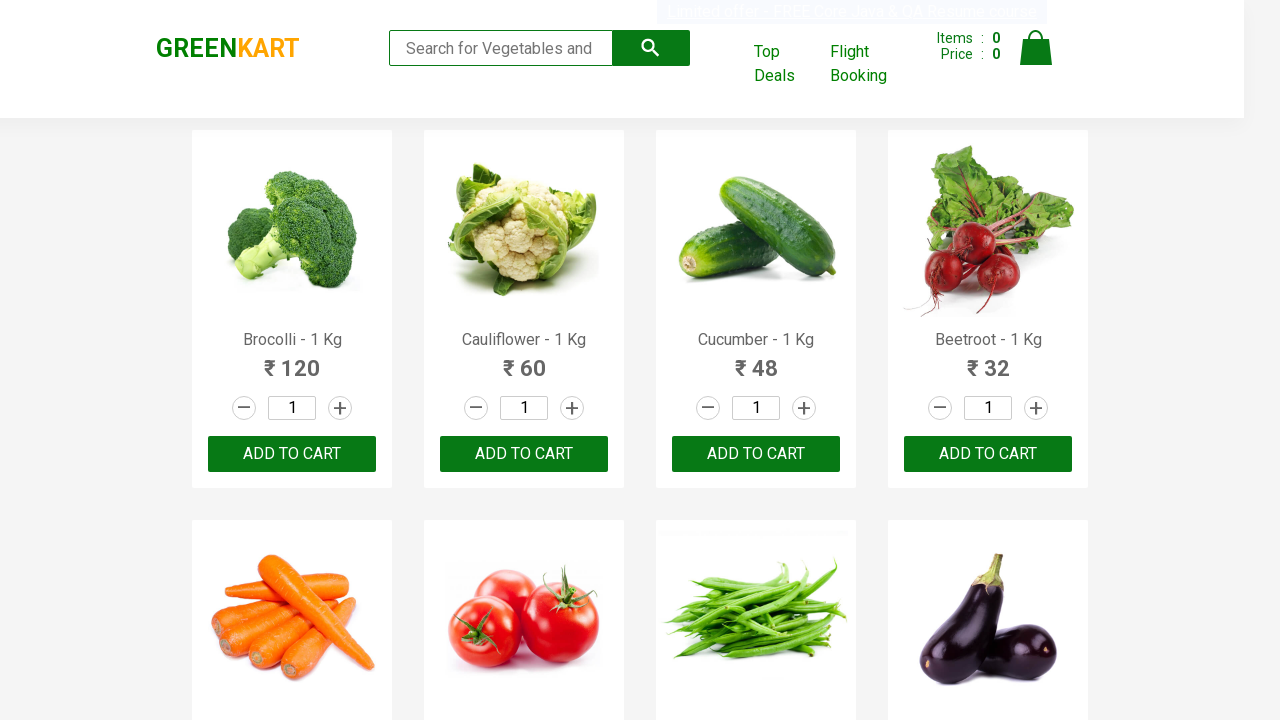

Products loaded on the page
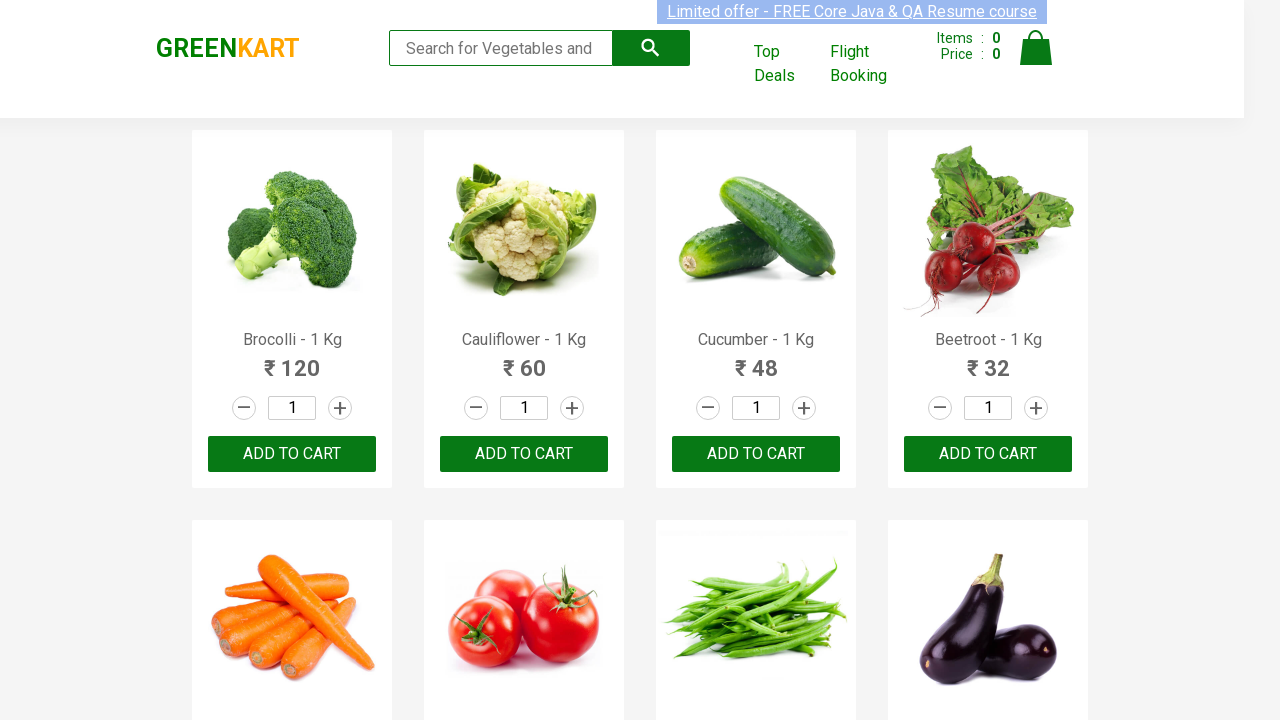

Located all 'Add to Cart' buttons
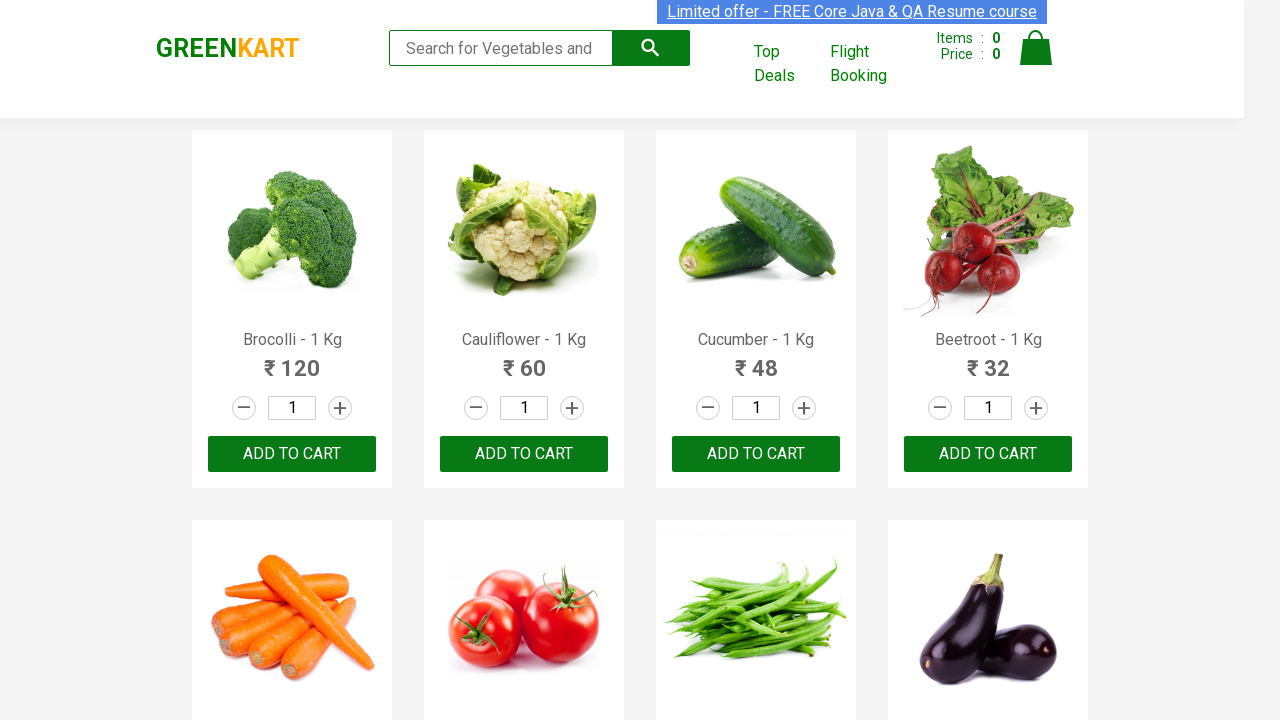

Clicked 'Add to Cart' button for a product at (292, 454) on xpath=//div[@class='product-action']/button >> nth=0
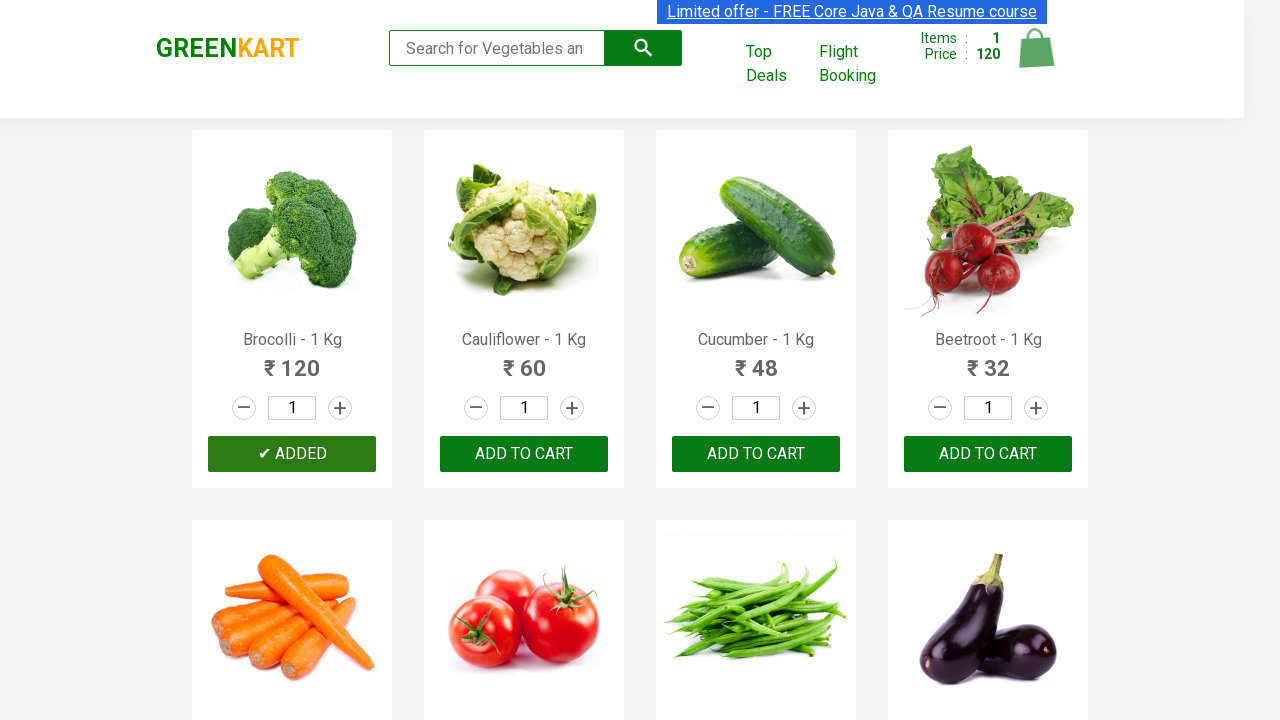

Clicked 'Add to Cart' button for a product at (524, 454) on xpath=//div[@class='product-action']/button >> nth=1
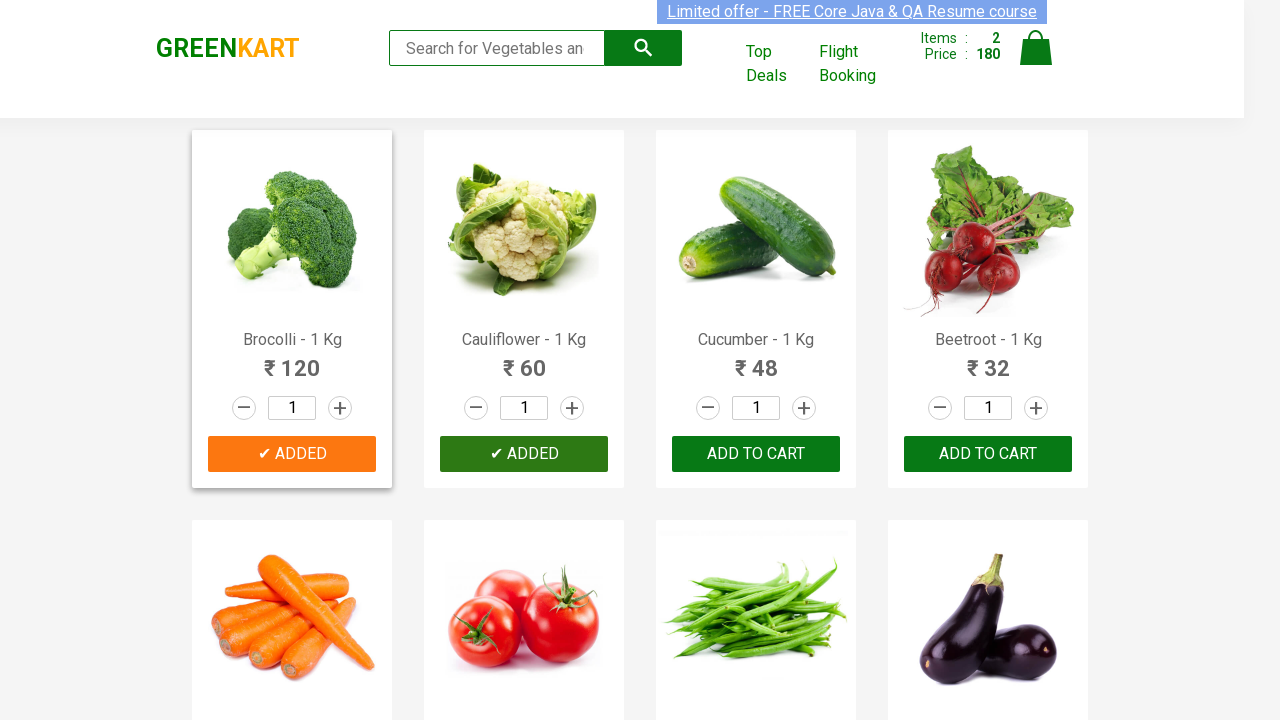

Clicked 'Add to Cart' button for a product at (756, 454) on xpath=//div[@class='product-action']/button >> nth=2
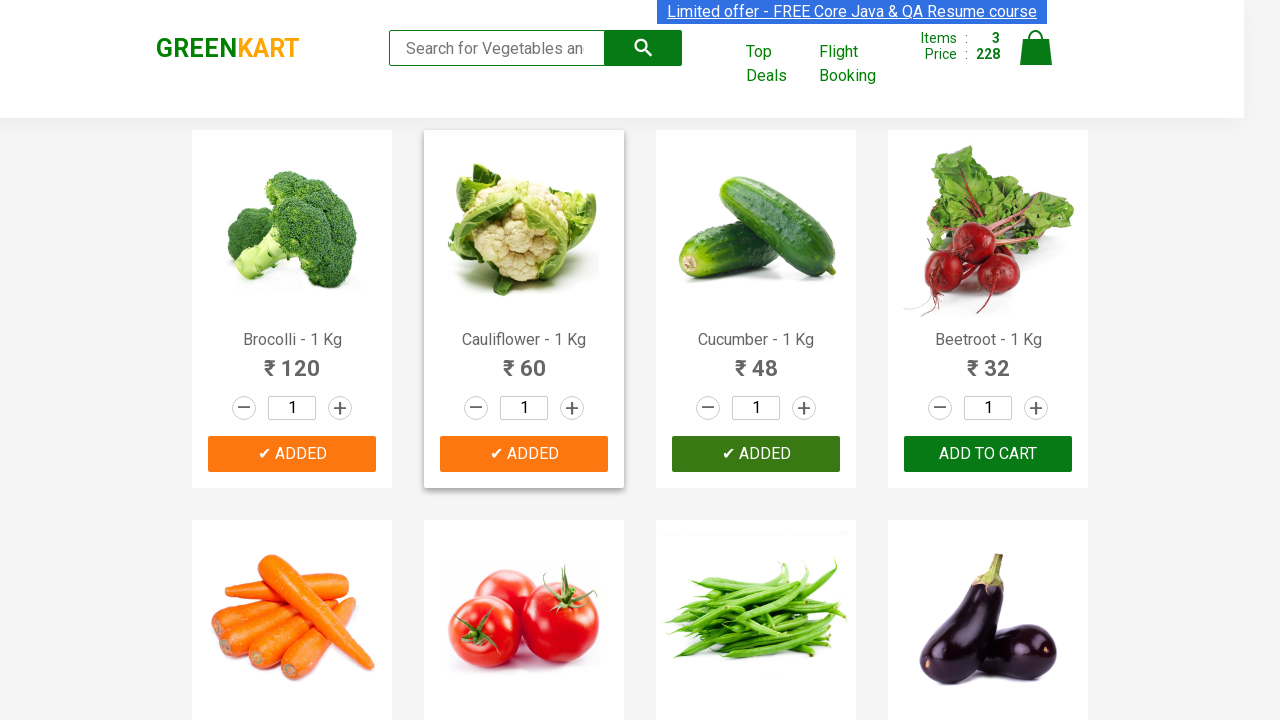

Clicked 'Add to Cart' button for a product at (988, 454) on xpath=//div[@class='product-action']/button >> nth=3
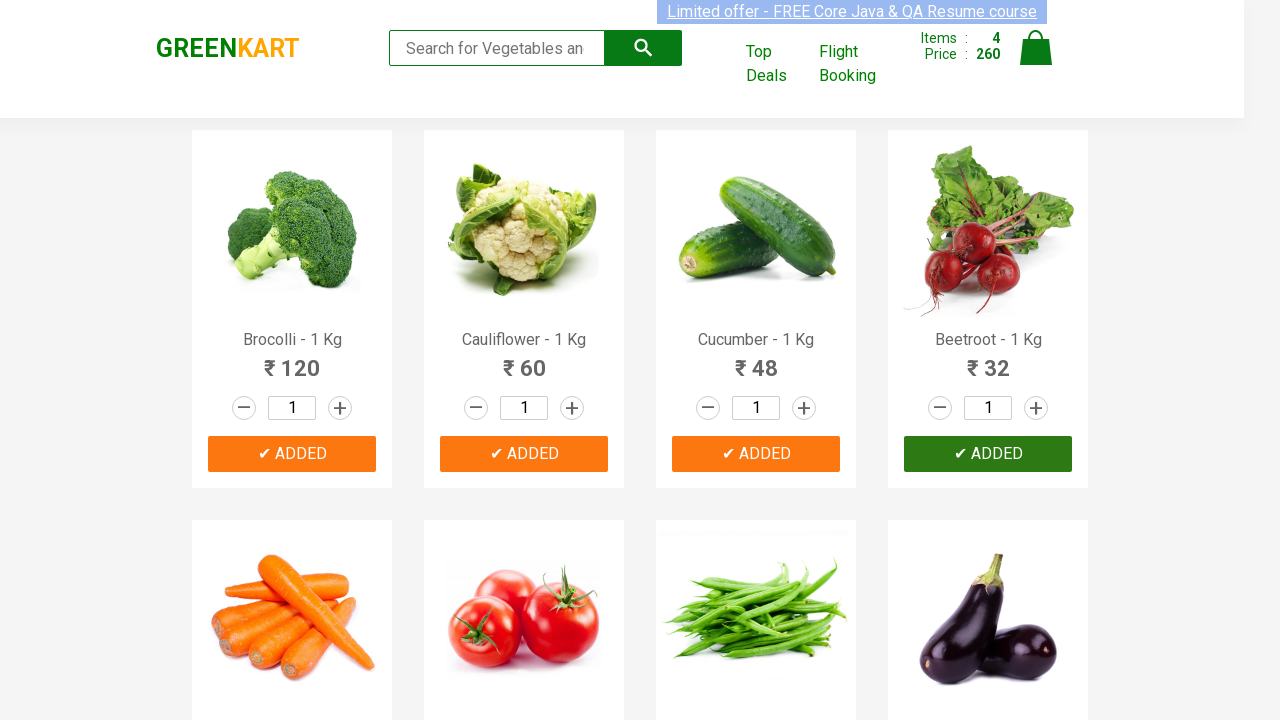

Clicked 'Add to Cart' button for a product at (292, 360) on xpath=//div[@class='product-action']/button >> nth=4
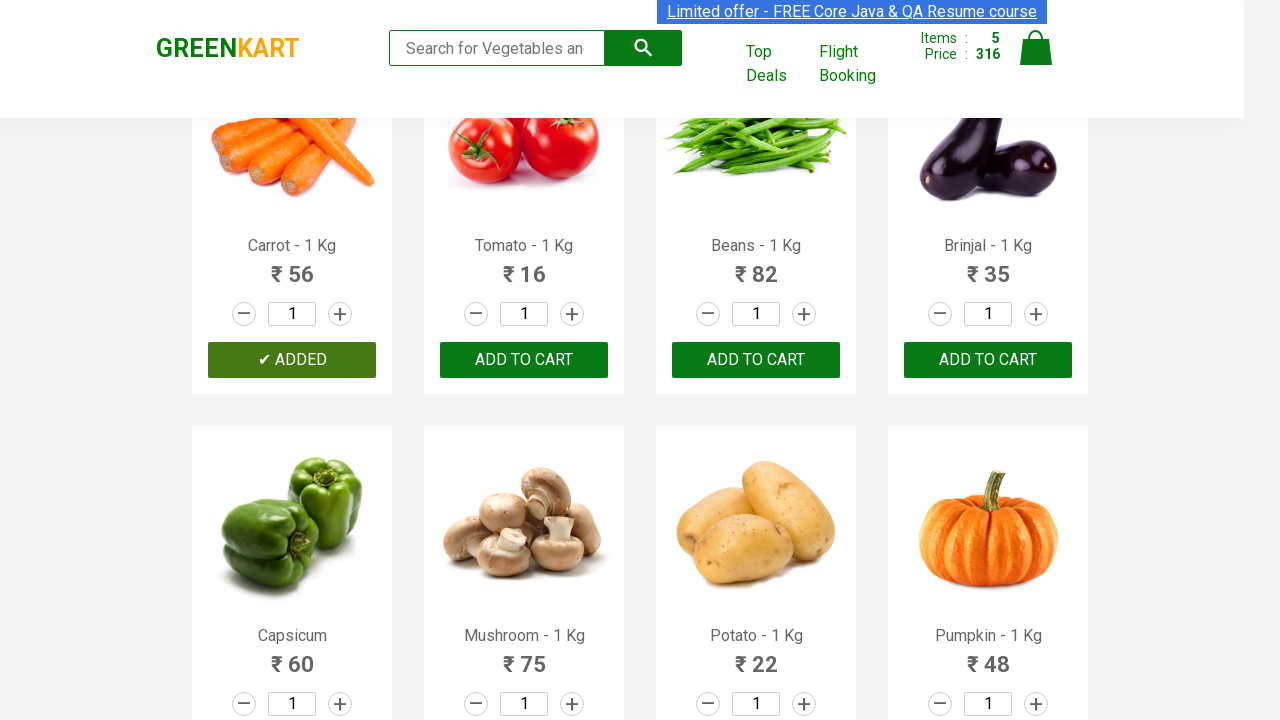

Clicked 'Add to Cart' button for a product at (524, 360) on xpath=//div[@class='product-action']/button >> nth=5
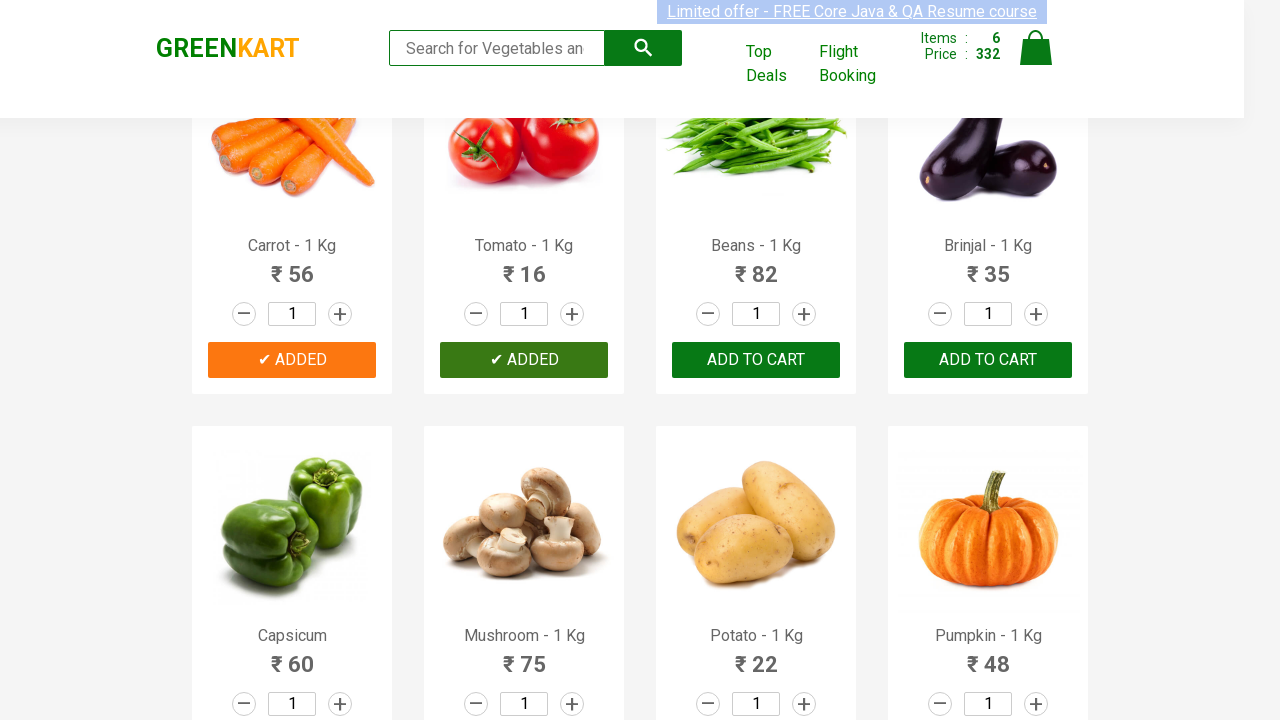

Clicked 'Add to Cart' button for a product at (756, 360) on xpath=//div[@class='product-action']/button >> nth=6
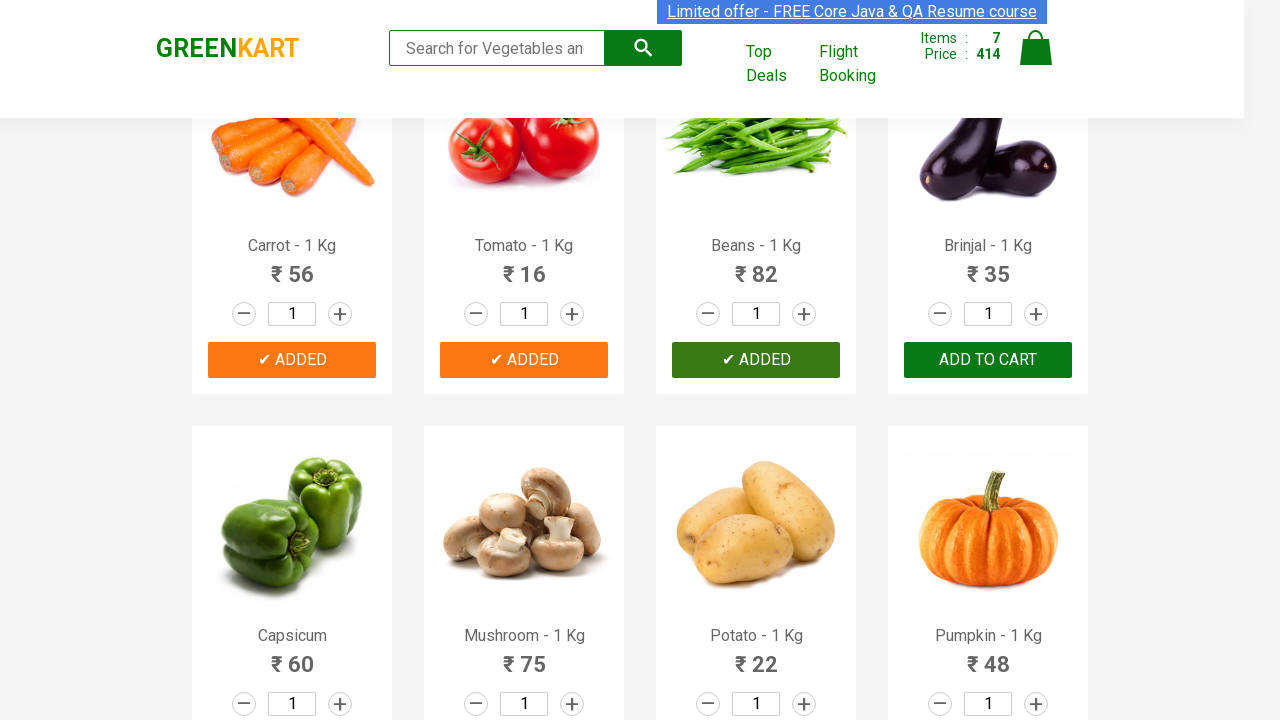

Clicked 'Add to Cart' button for a product at (988, 360) on xpath=//div[@class='product-action']/button >> nth=7
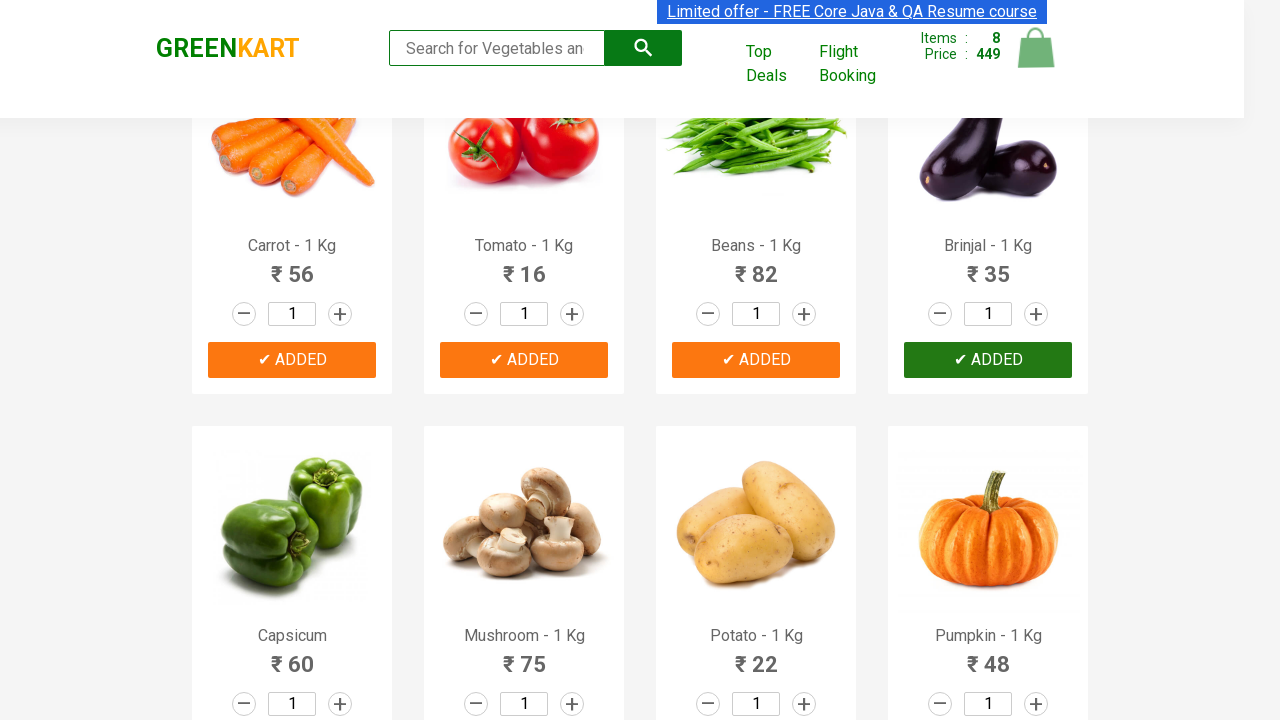

Clicked 'Add to Cart' button for a product at (292, 360) on xpath=//div[@class='product-action']/button >> nth=8
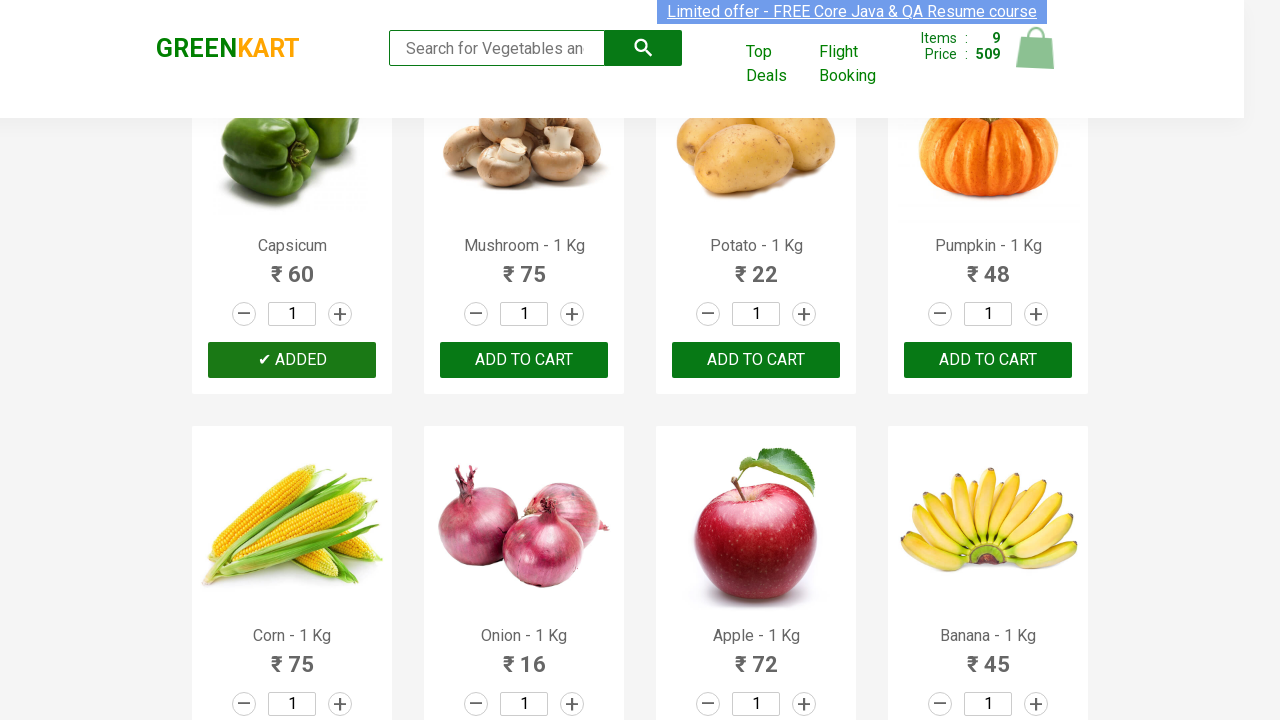

Clicked 'Add to Cart' button for a product at (524, 360) on xpath=//div[@class='product-action']/button >> nth=9
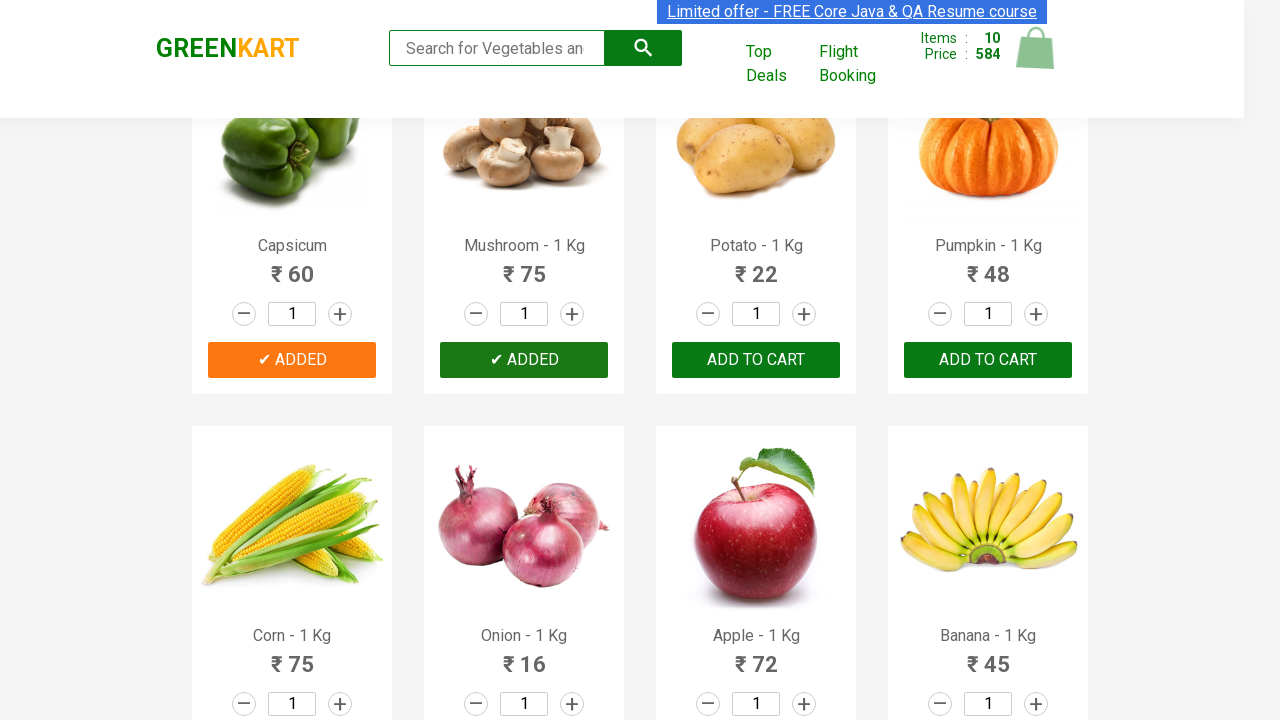

Clicked 'Add to Cart' button for a product at (756, 360) on xpath=//div[@class='product-action']/button >> nth=10
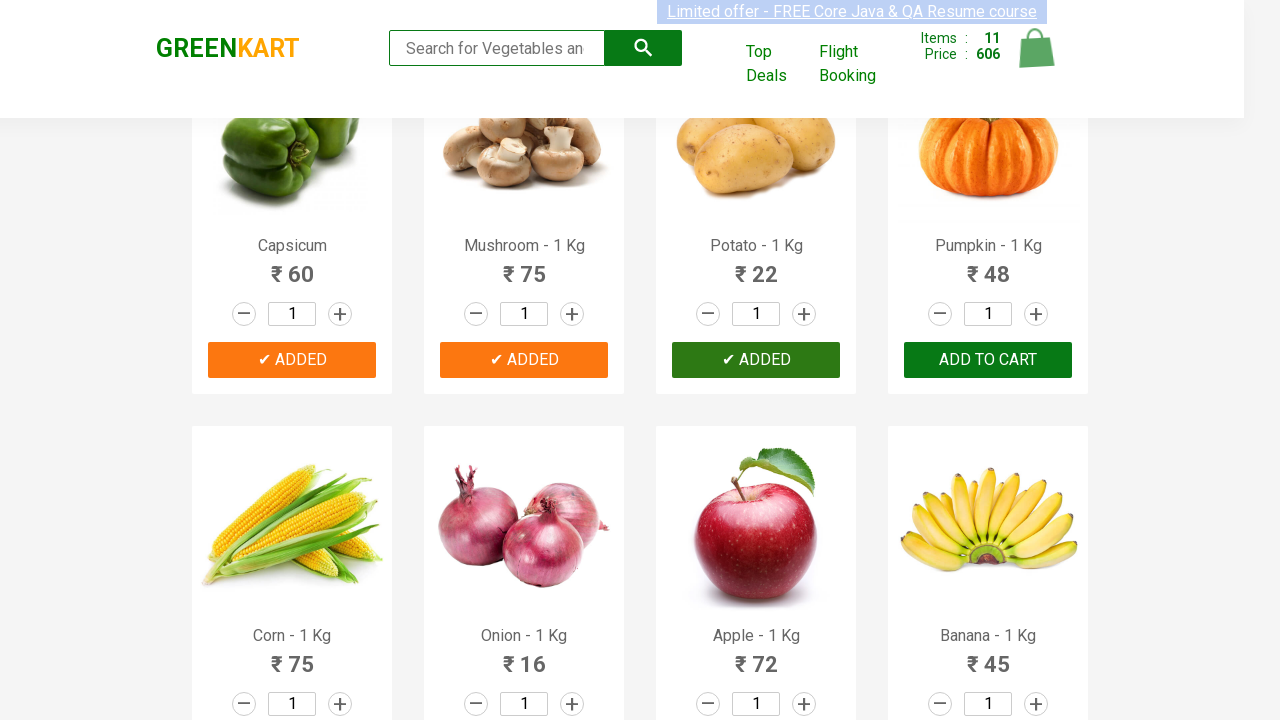

Clicked 'Add to Cart' button for a product at (988, 360) on xpath=//div[@class='product-action']/button >> nth=11
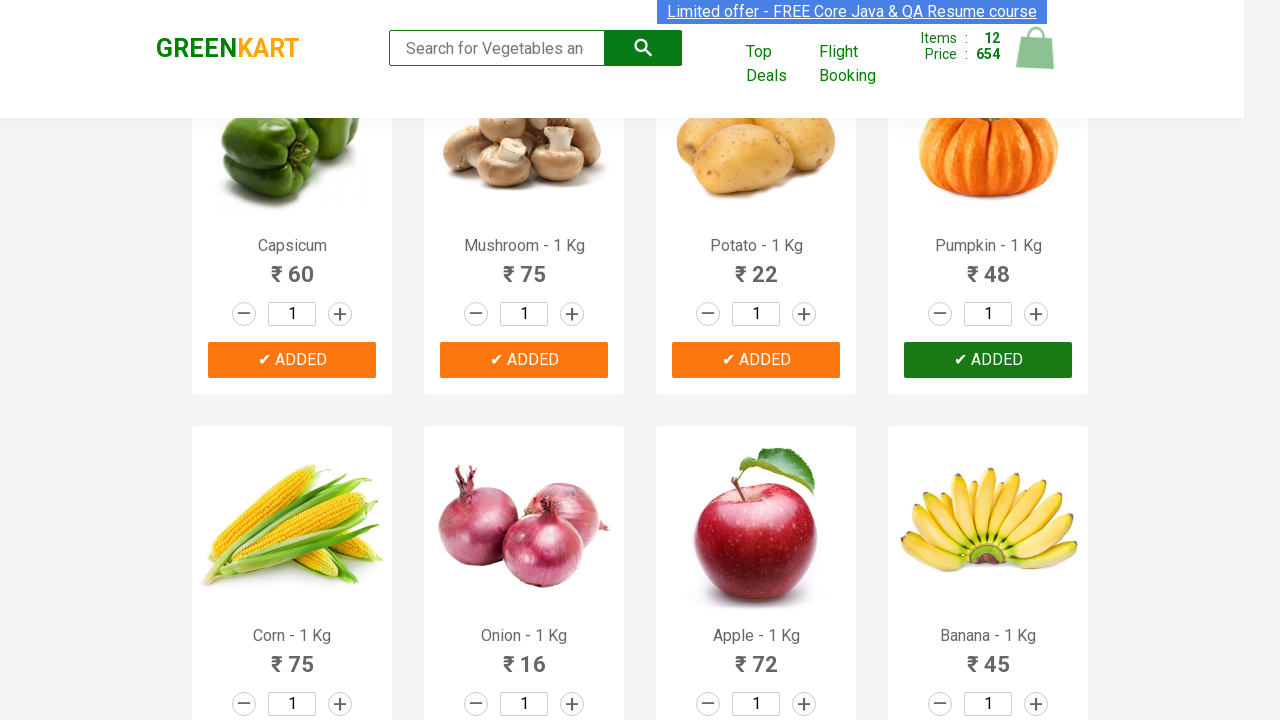

Clicked 'Add to Cart' button for a product at (292, 360) on xpath=//div[@class='product-action']/button >> nth=12
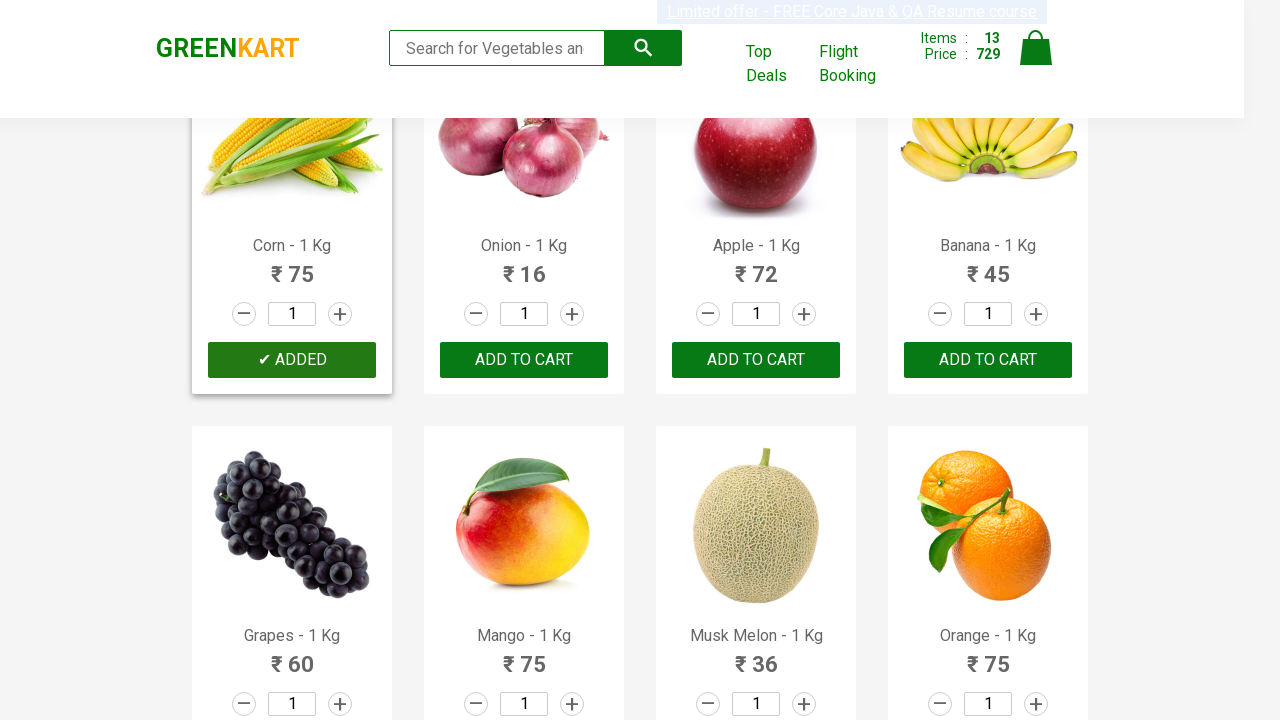

Clicked 'Add to Cart' button for a product at (524, 360) on xpath=//div[@class='product-action']/button >> nth=13
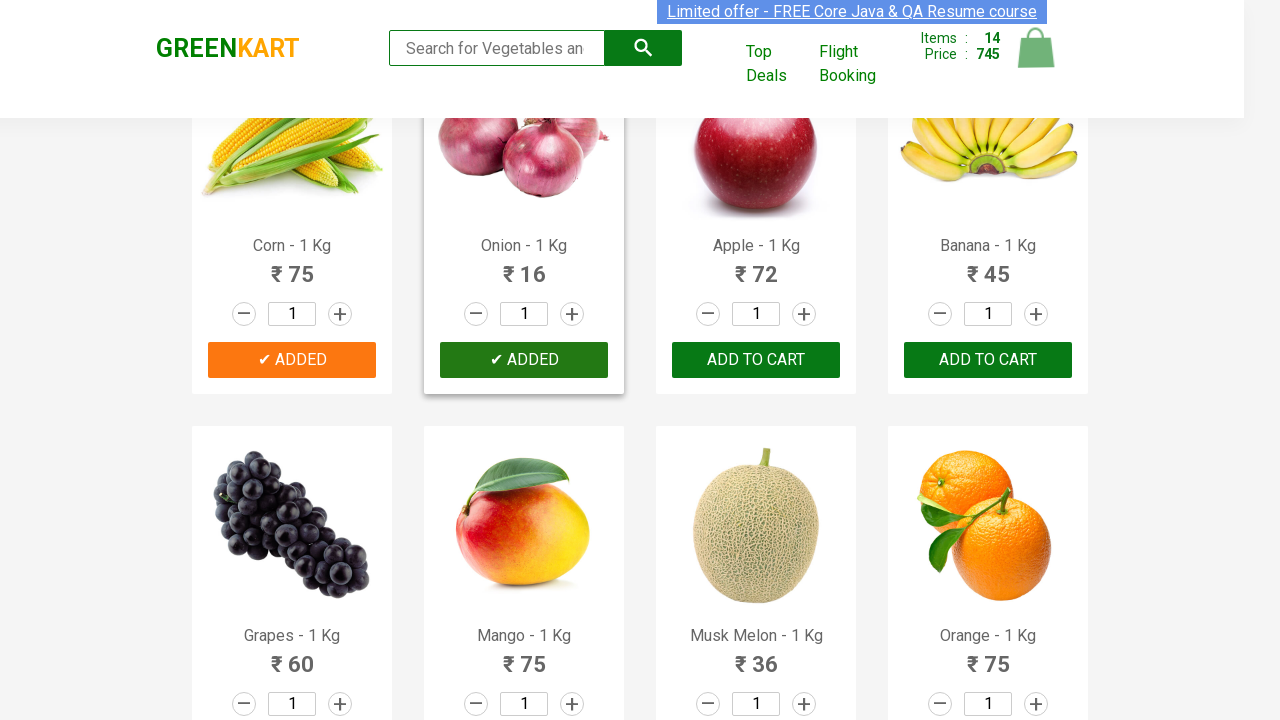

Clicked 'Add to Cart' button for a product at (756, 360) on xpath=//div[@class='product-action']/button >> nth=14
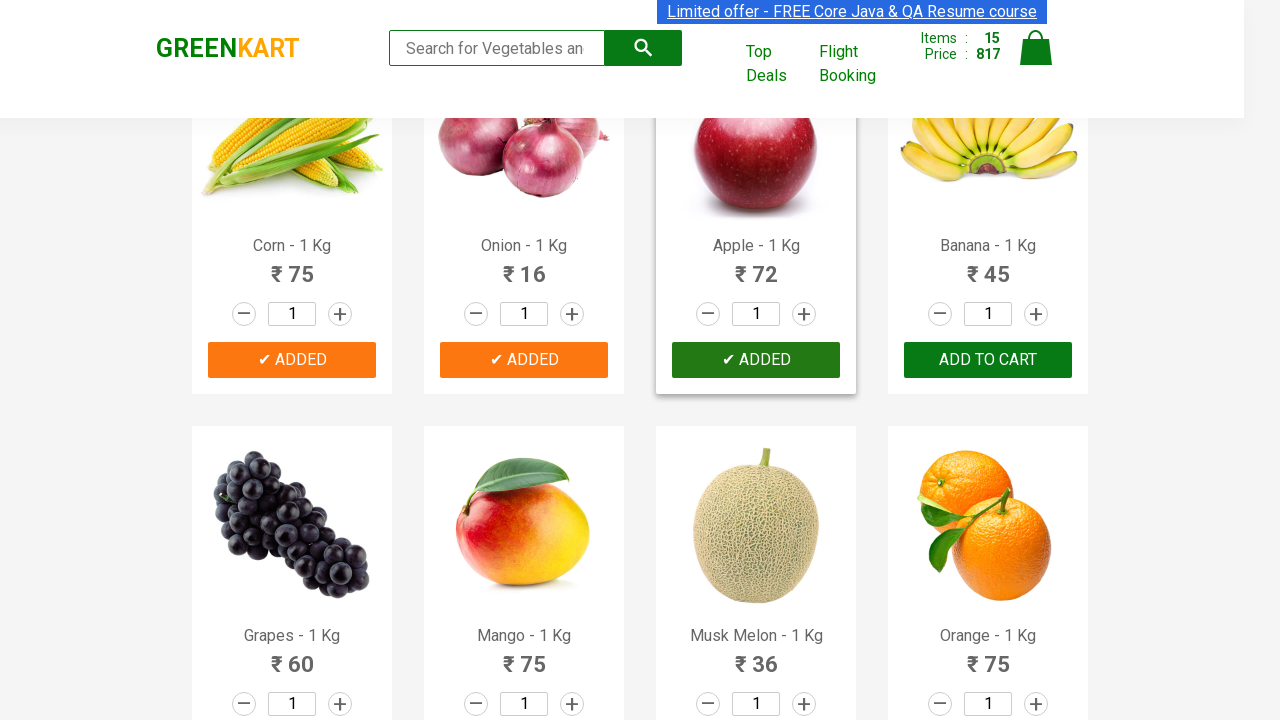

Clicked 'Add to Cart' button for a product at (988, 360) on xpath=//div[@class='product-action']/button >> nth=15
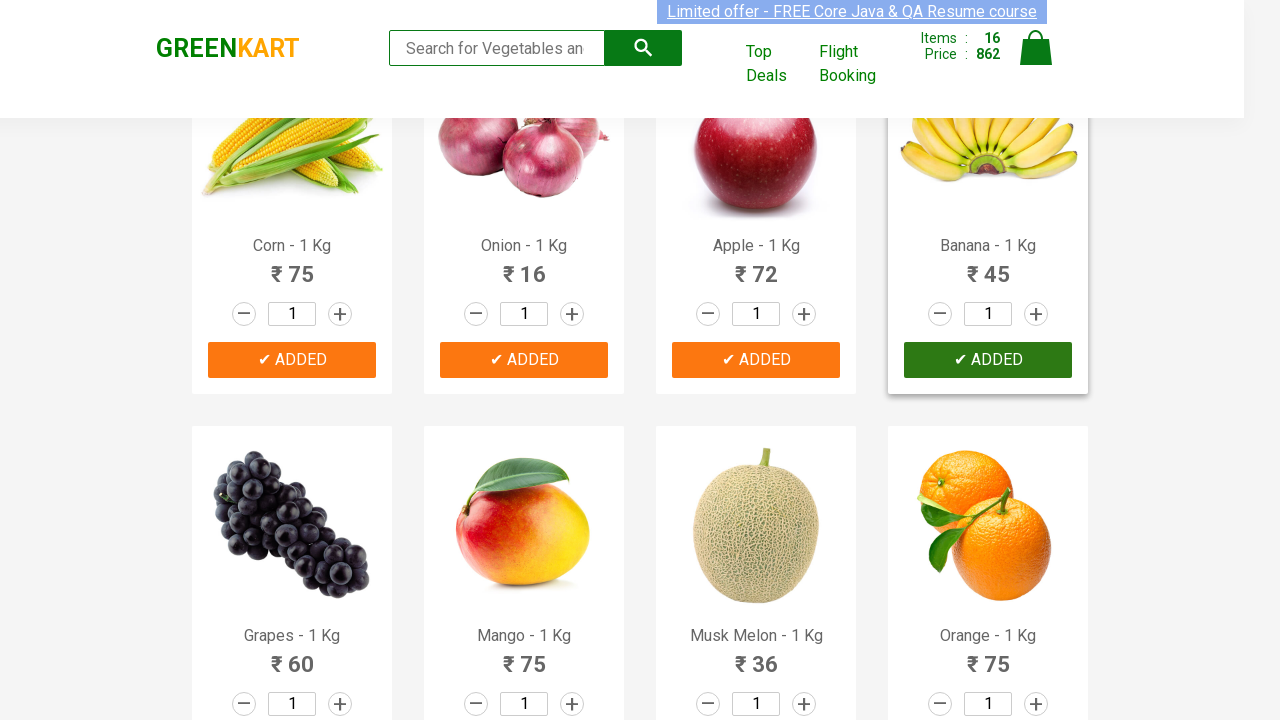

Clicked 'Add to Cart' button for a product at (292, 360) on xpath=//div[@class='product-action']/button >> nth=16
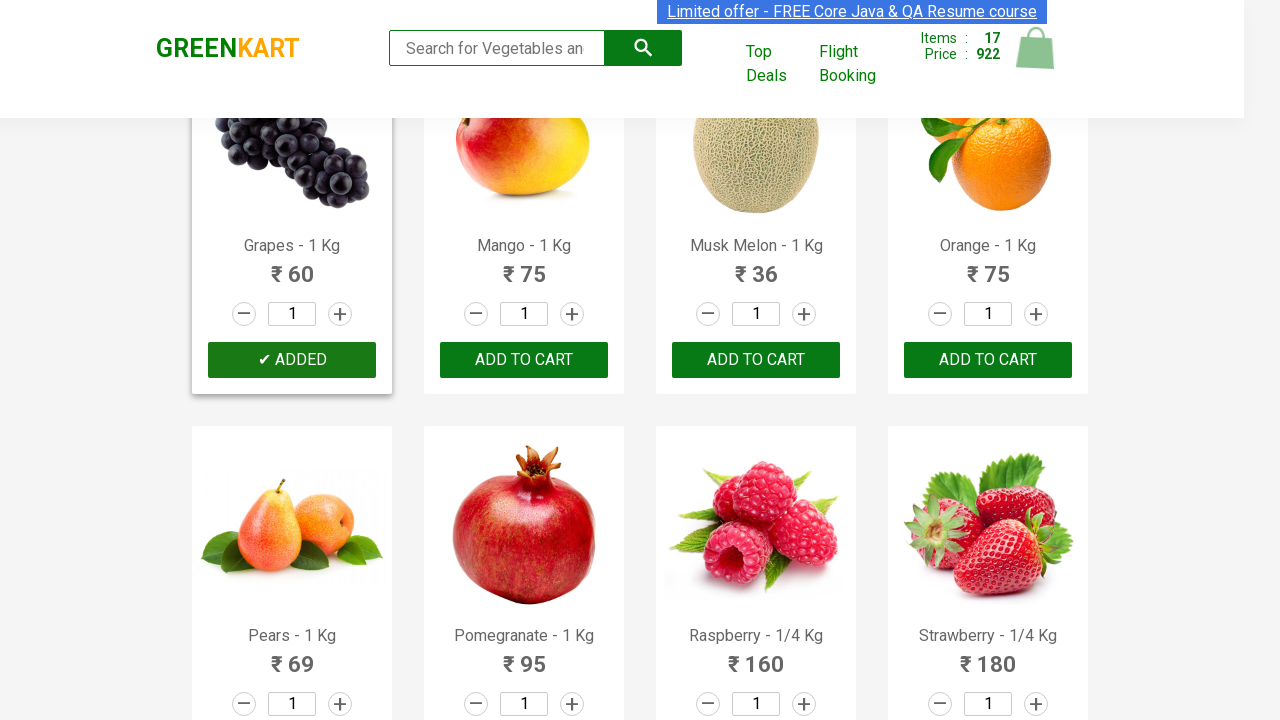

Clicked 'Add to Cart' button for a product at (524, 360) on xpath=//div[@class='product-action']/button >> nth=17
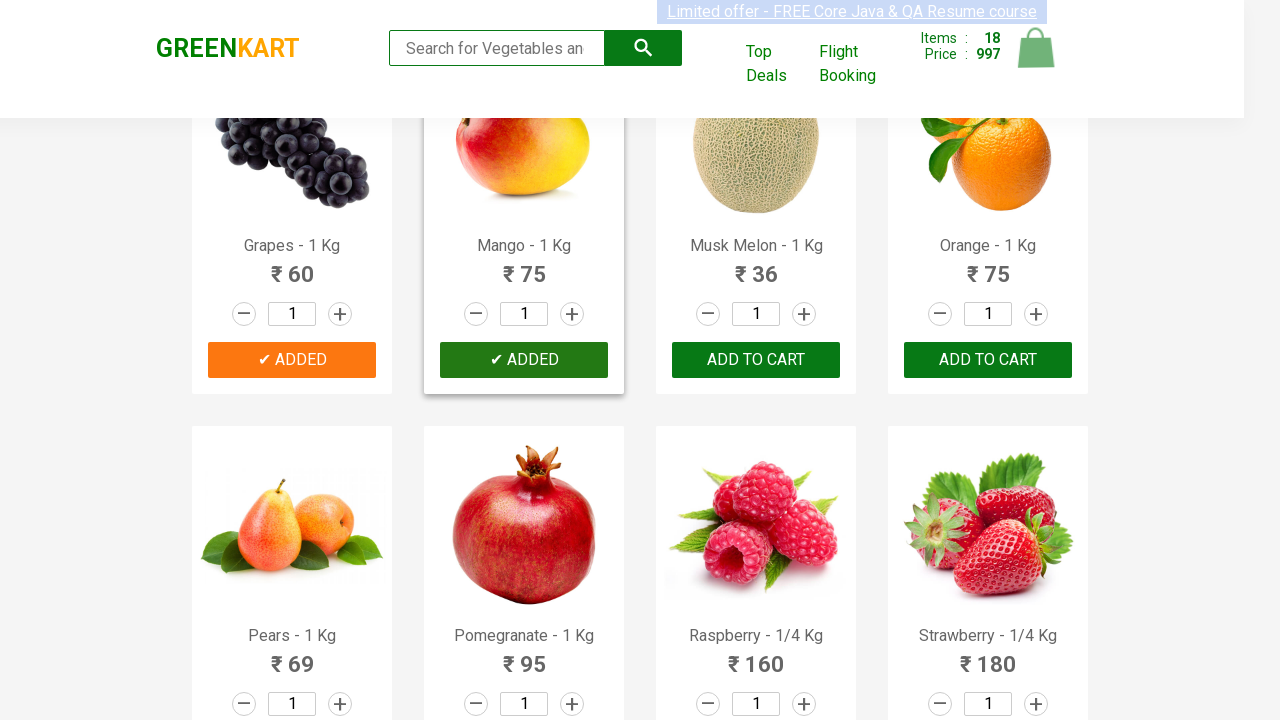

Clicked 'Add to Cart' button for a product at (756, 360) on xpath=//div[@class='product-action']/button >> nth=18
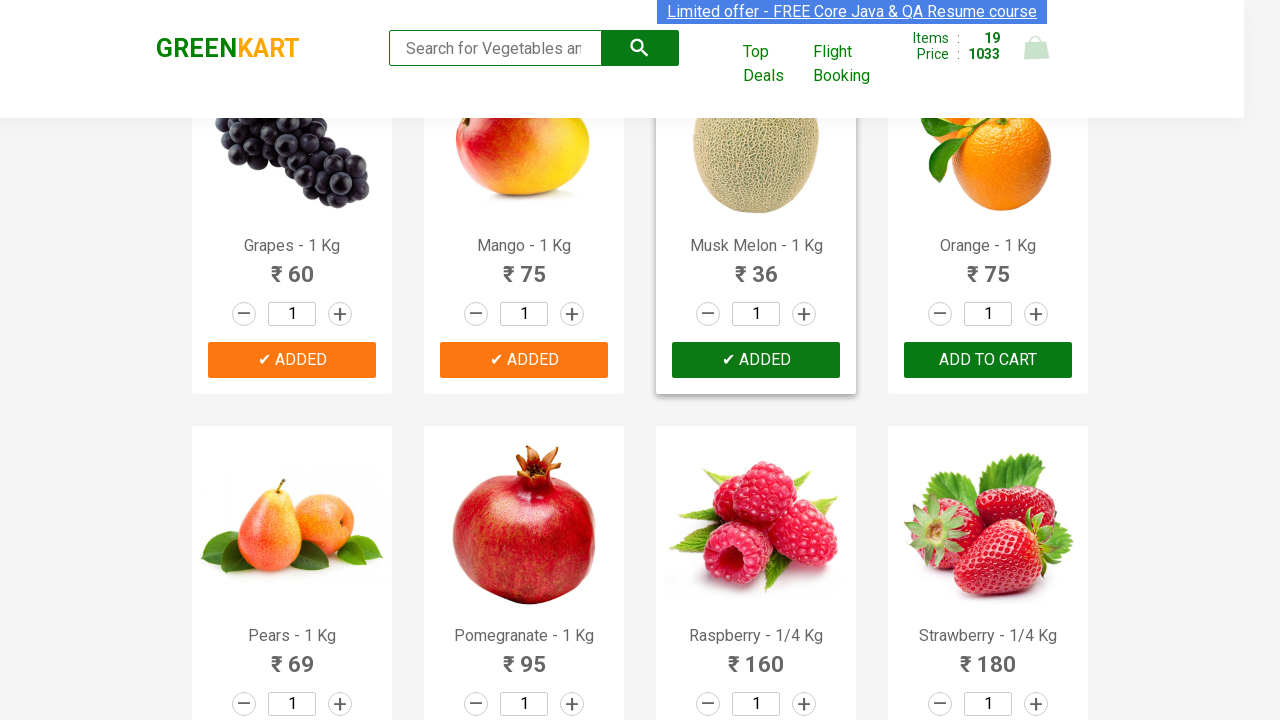

Clicked 'Add to Cart' button for a product at (988, 360) on xpath=//div[@class='product-action']/button >> nth=19
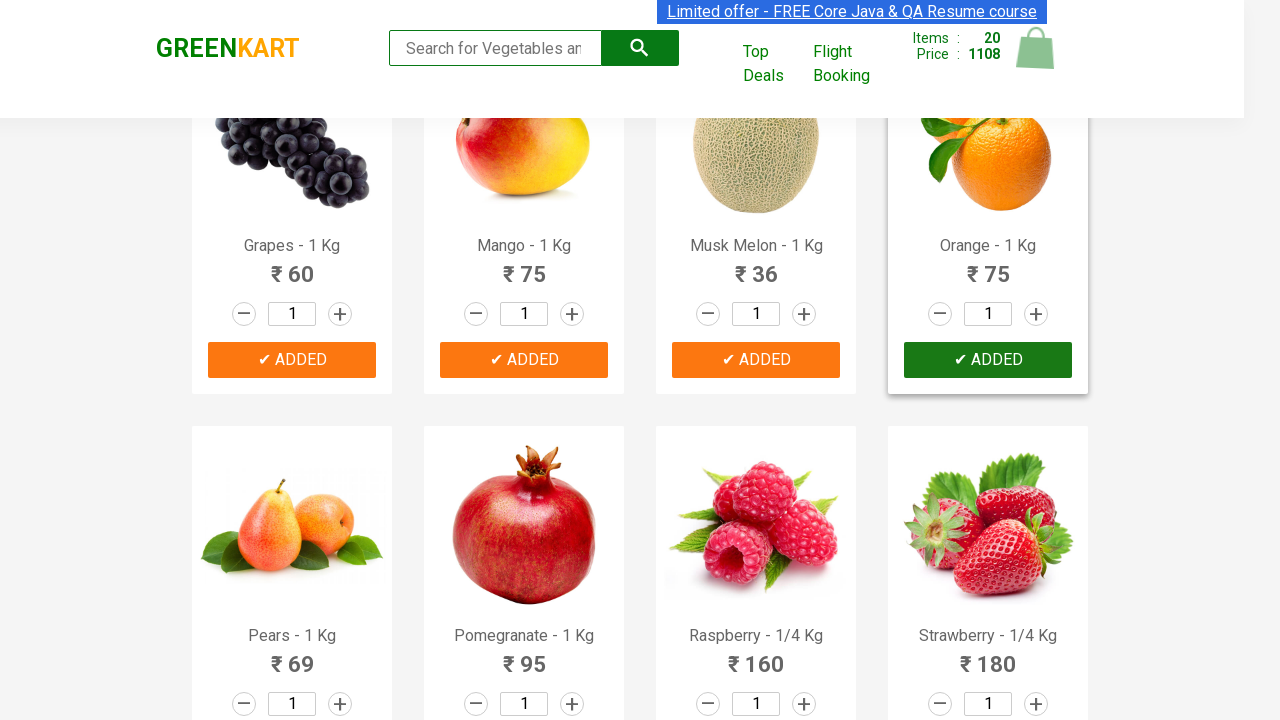

Clicked 'Add to Cart' button for a product at (292, 360) on xpath=//div[@class='product-action']/button >> nth=20
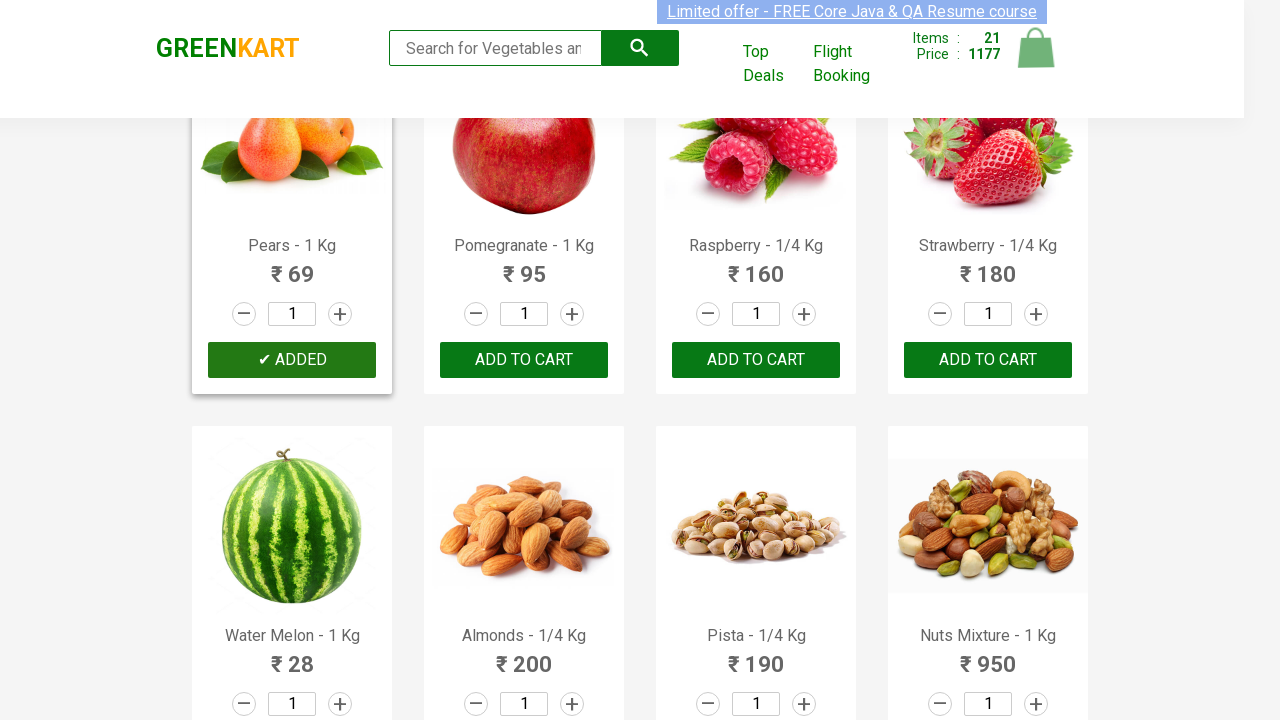

Clicked 'Add to Cart' button for a product at (524, 360) on xpath=//div[@class='product-action']/button >> nth=21
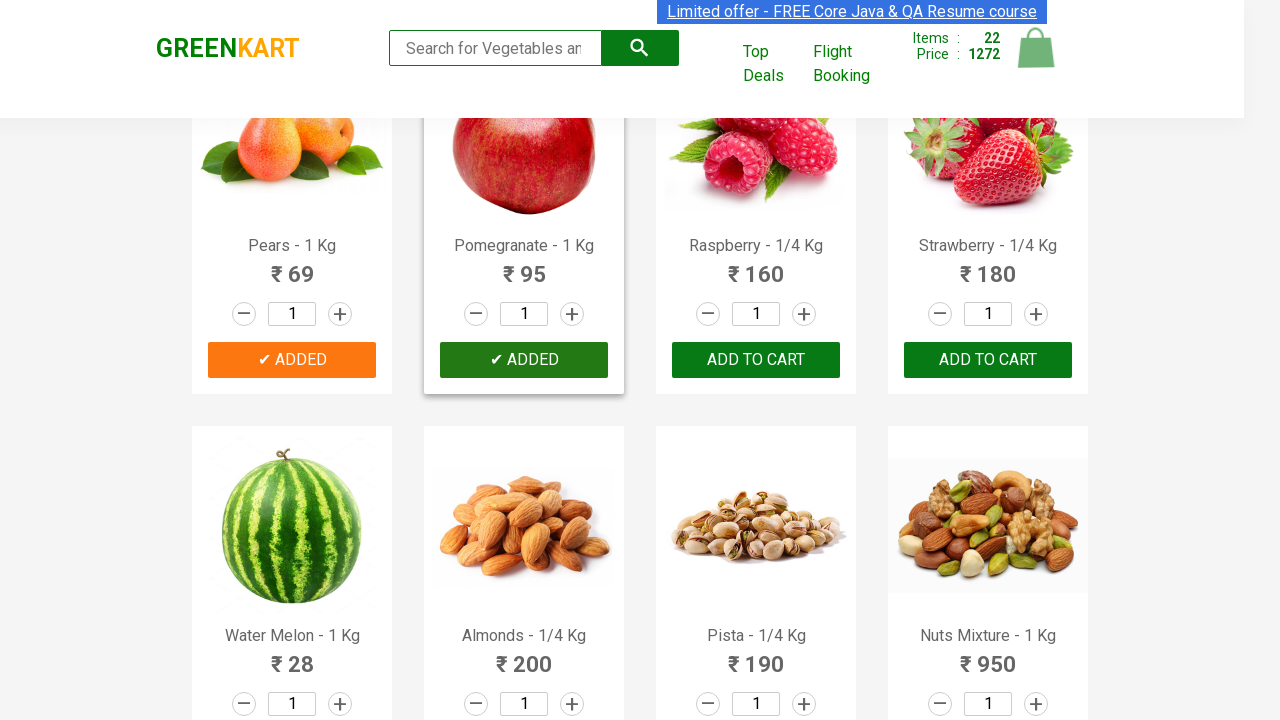

Clicked 'Add to Cart' button for a product at (756, 360) on xpath=//div[@class='product-action']/button >> nth=22
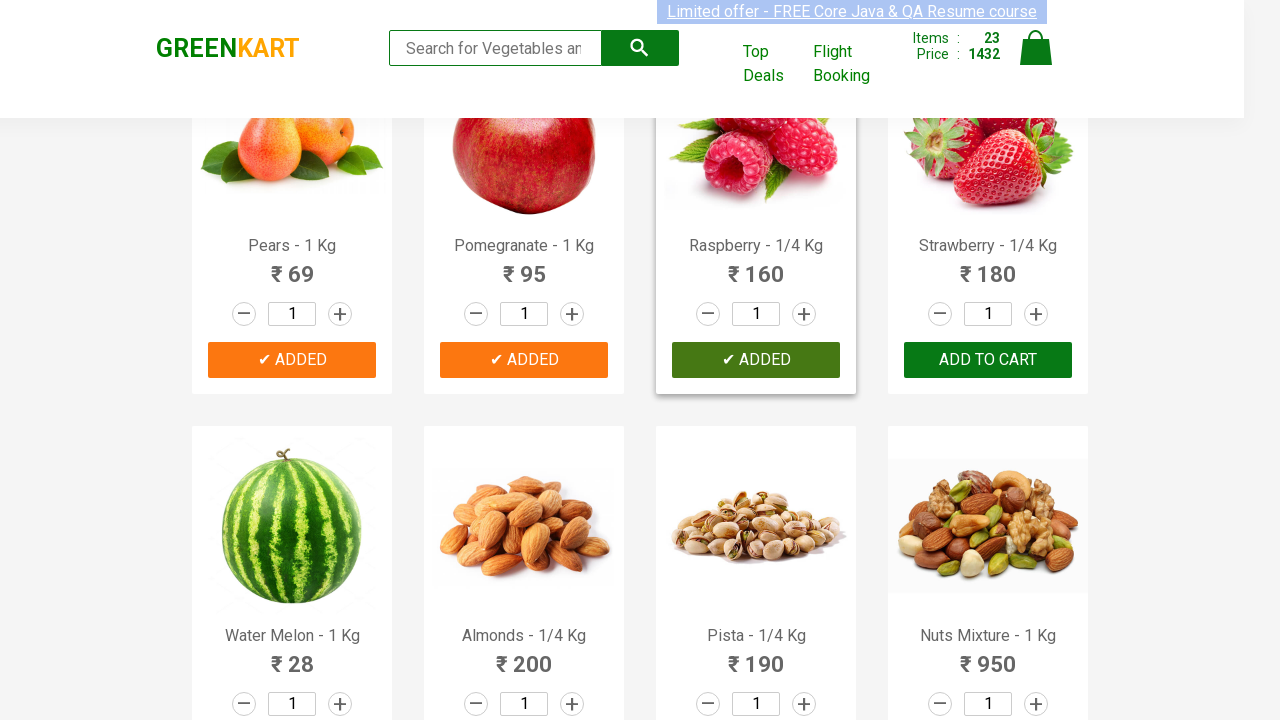

Clicked 'Add to Cart' button for a product at (988, 360) on xpath=//div[@class='product-action']/button >> nth=23
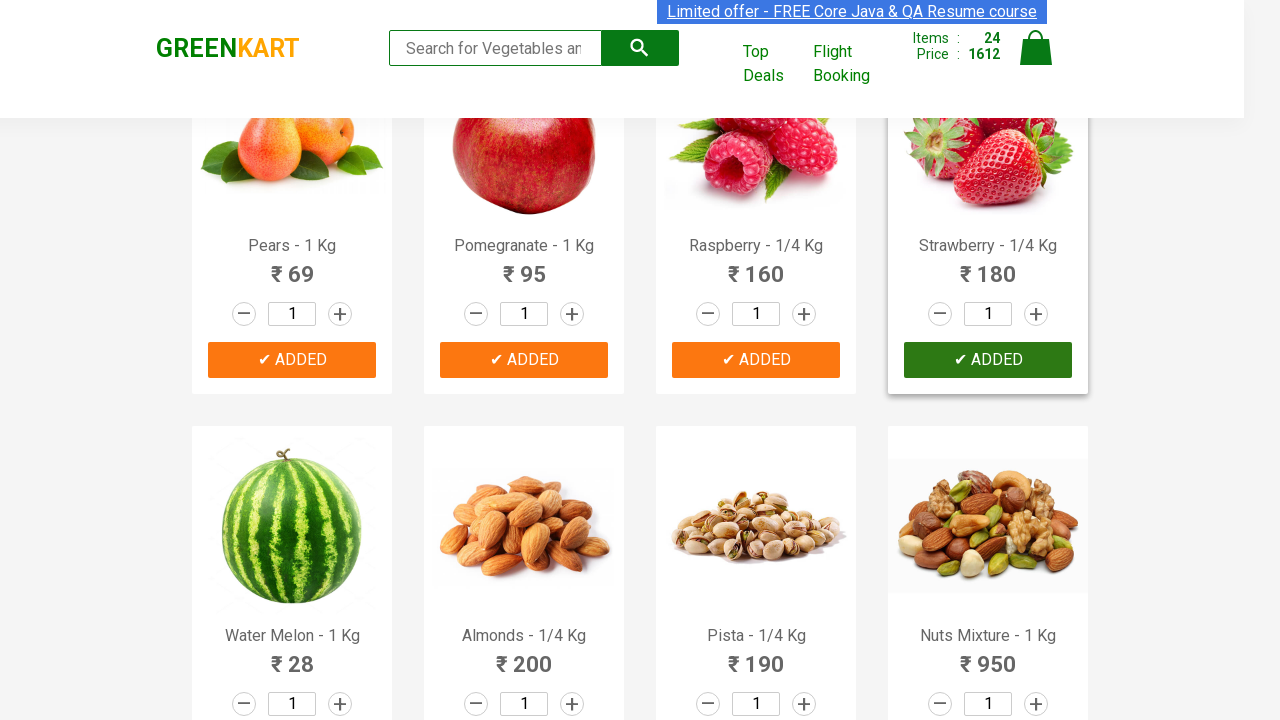

Clicked 'Add to Cart' button for a product at (292, 360) on xpath=//div[@class='product-action']/button >> nth=24
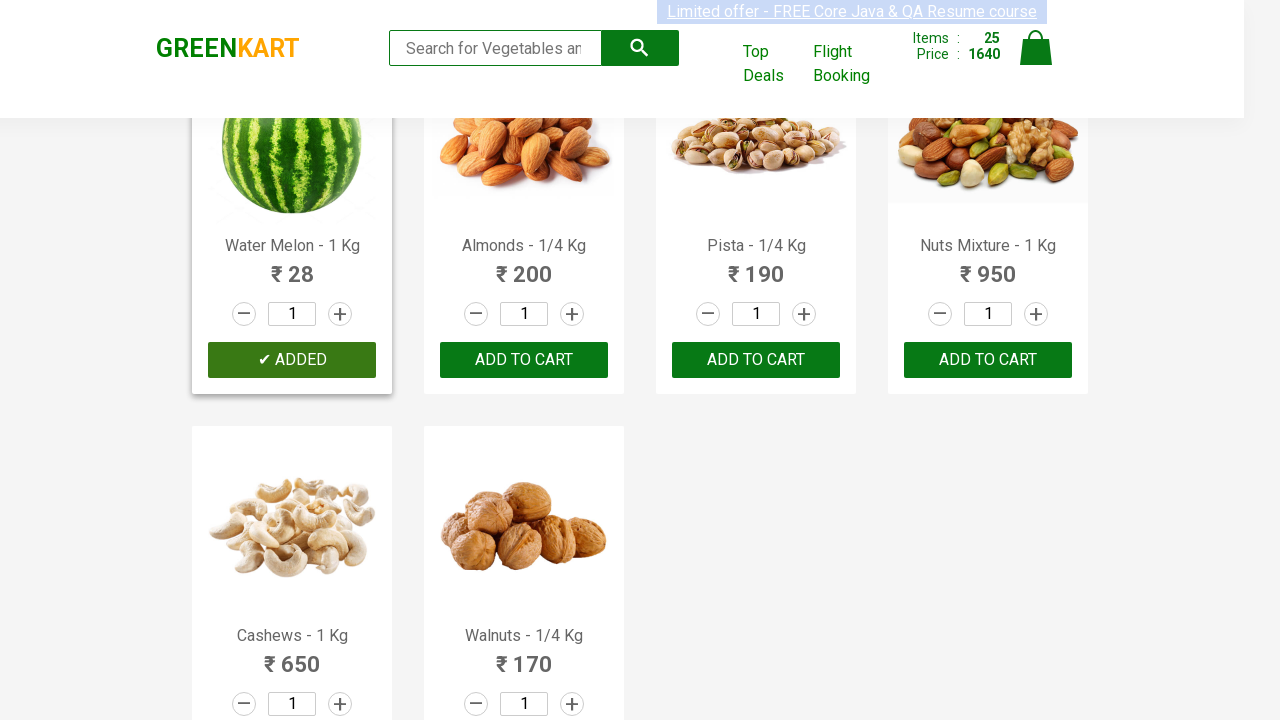

Clicked 'Add to Cart' button for a product at (524, 360) on xpath=//div[@class='product-action']/button >> nth=25
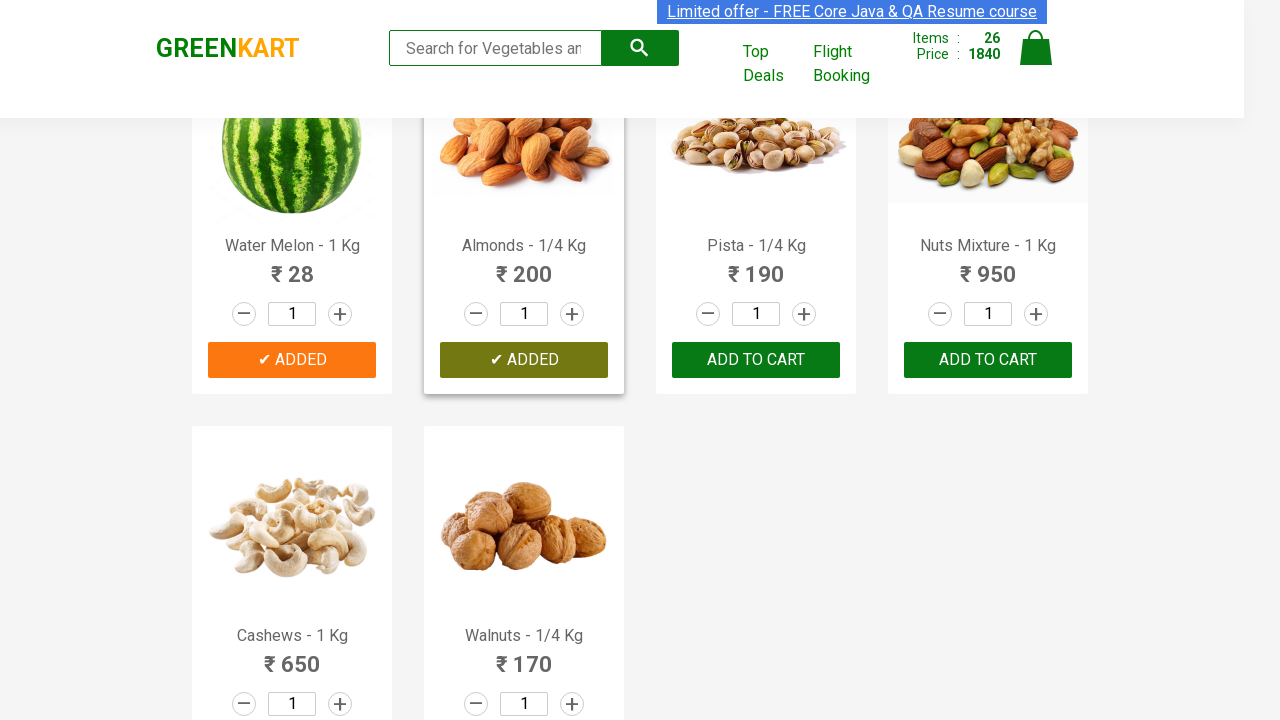

Clicked 'Add to Cart' button for a product at (756, 360) on xpath=//div[@class='product-action']/button >> nth=26
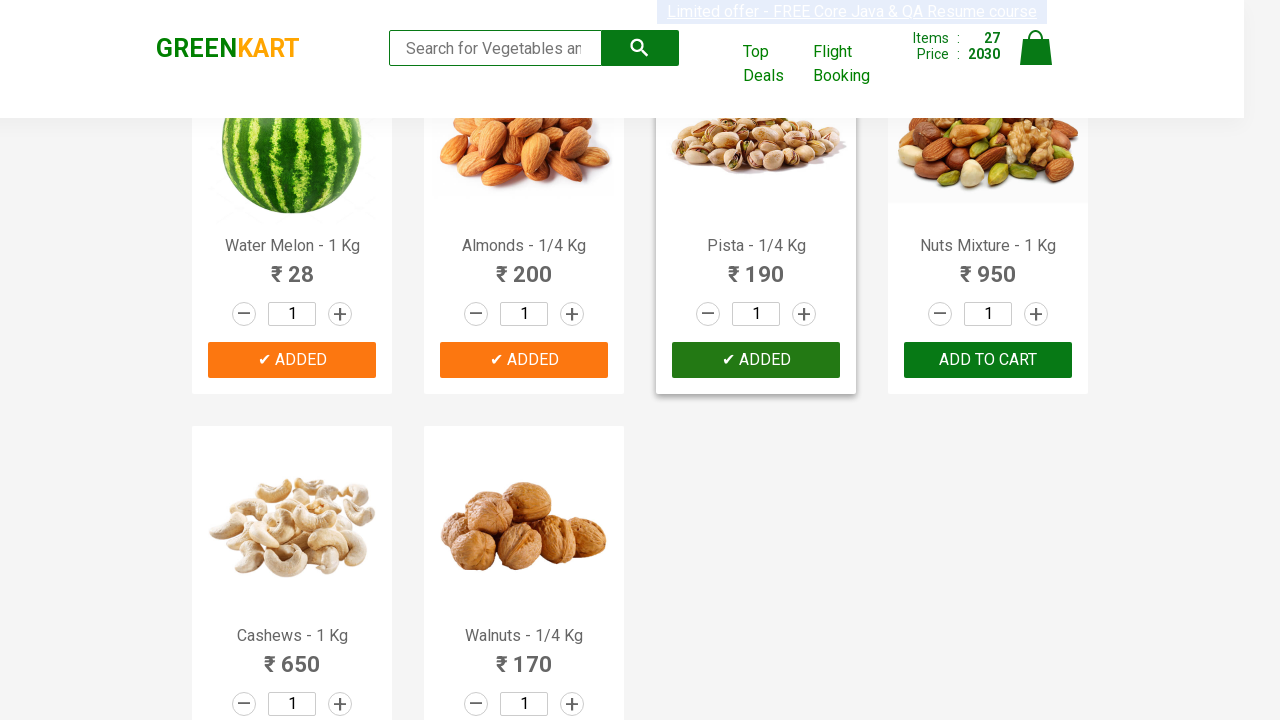

Clicked 'Add to Cart' button for a product at (988, 360) on xpath=//div[@class='product-action']/button >> nth=27
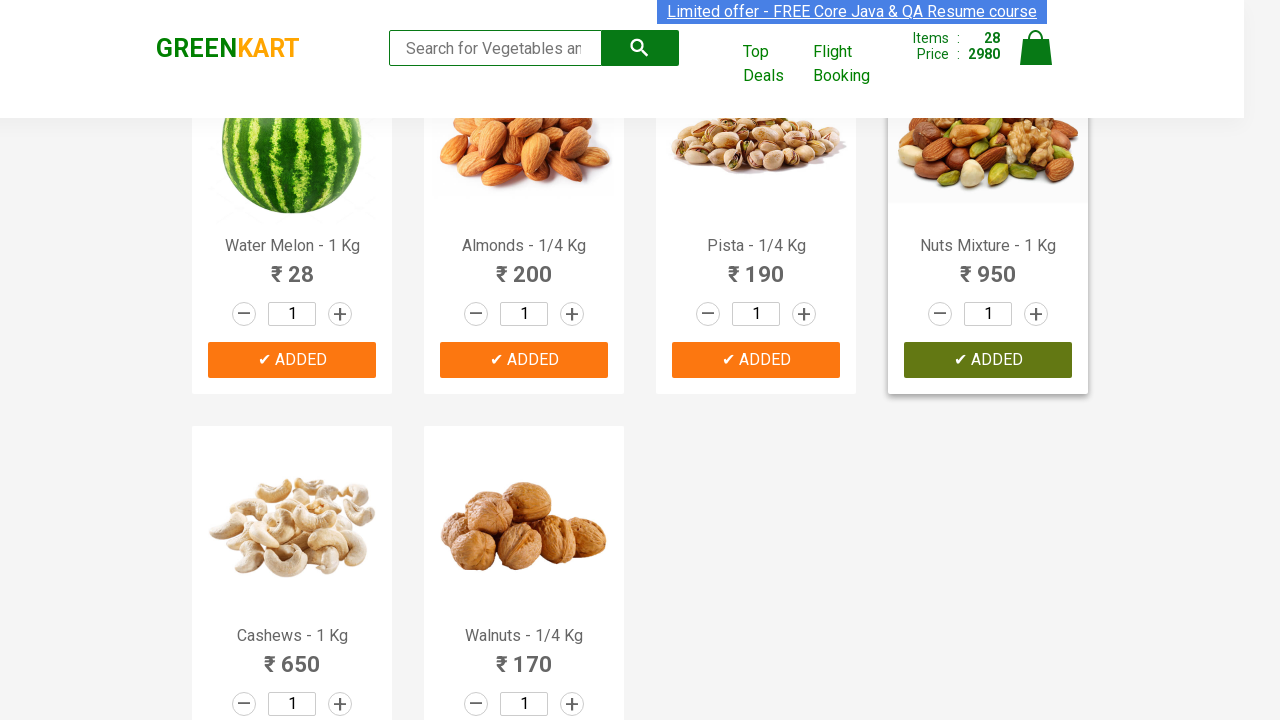

Clicked 'Add to Cart' button for a product at (292, 569) on xpath=//div[@class='product-action']/button >> nth=28
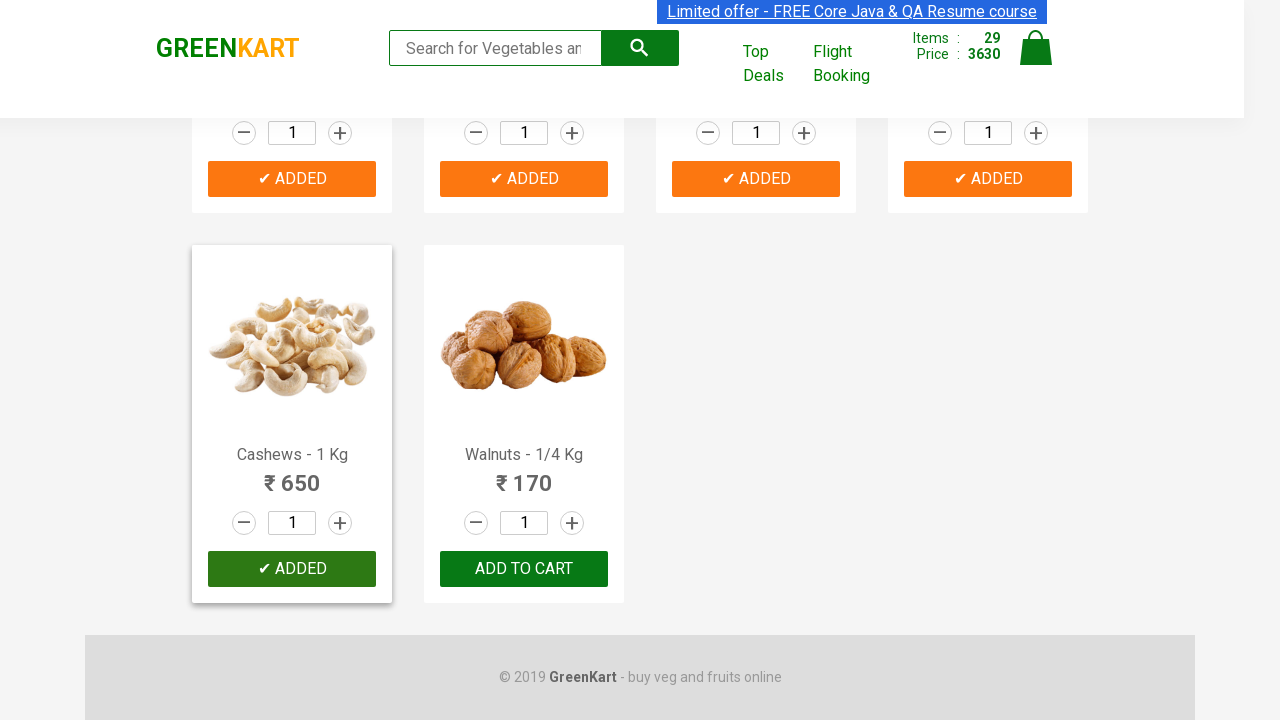

Clicked 'Add to Cart' button for a product at (524, 569) on xpath=//div[@class='product-action']/button >> nth=29
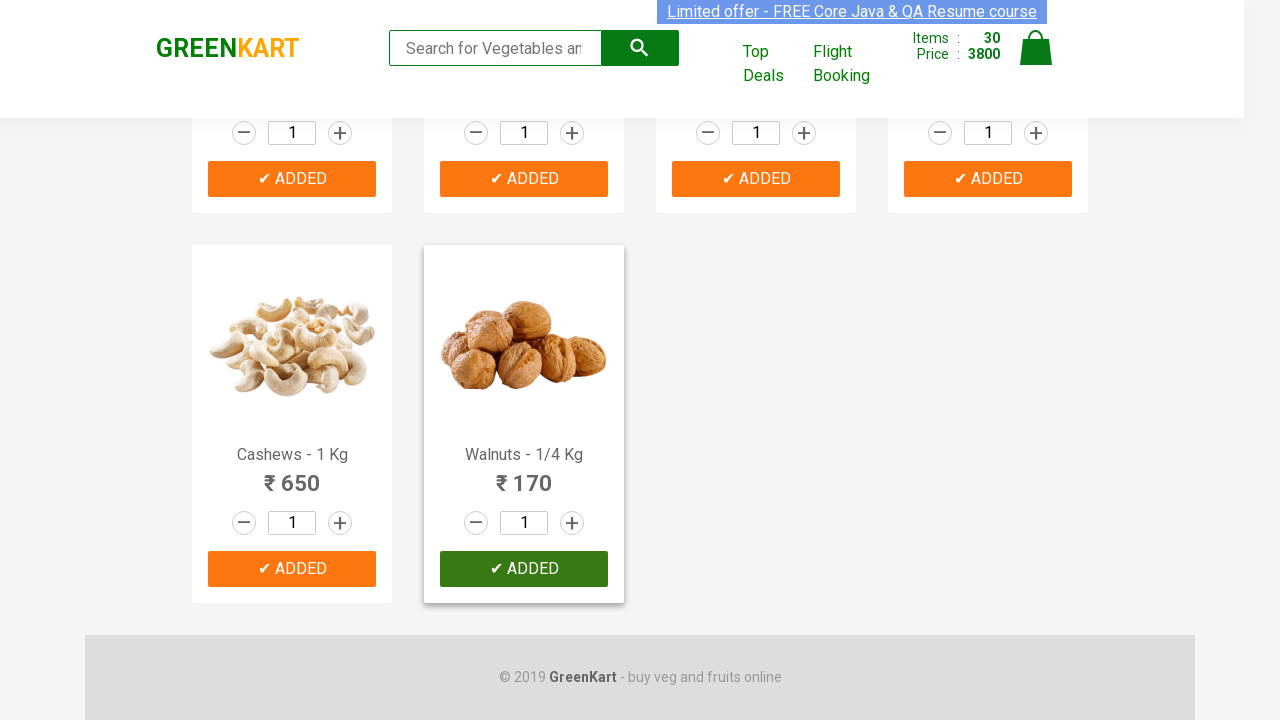

Clicked cart icon to view shopping cart at (1036, 59) on a.cart-icon
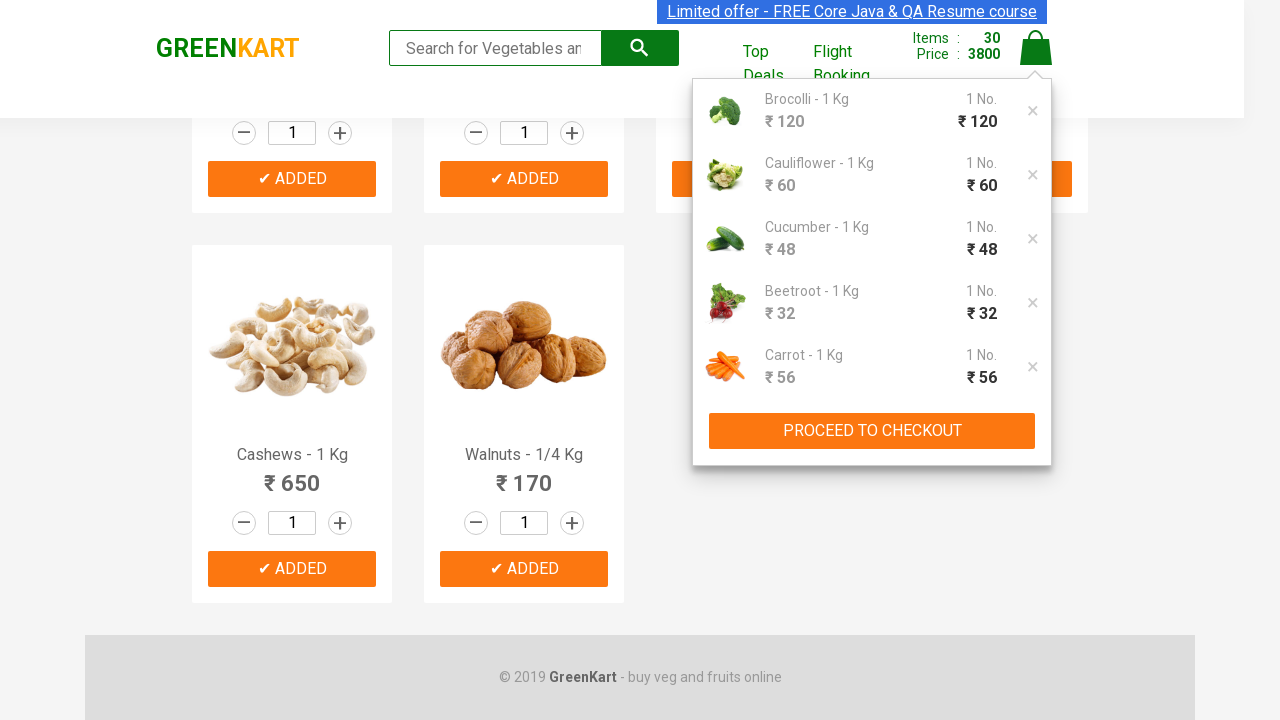

Clicked 'PROCEED TO CHECKOUT' button at (872, 431) on button:text('PROCEED TO CHECKOUT')
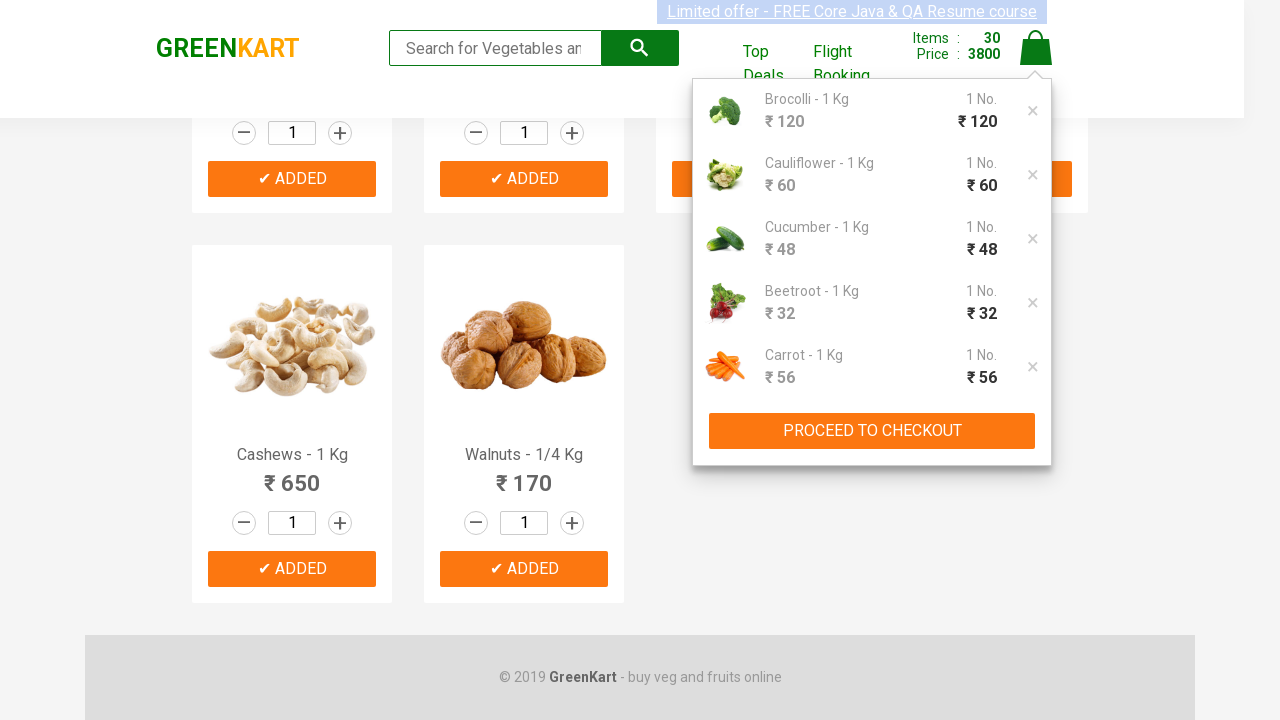

Checkout page loaded and discount amount field is visible
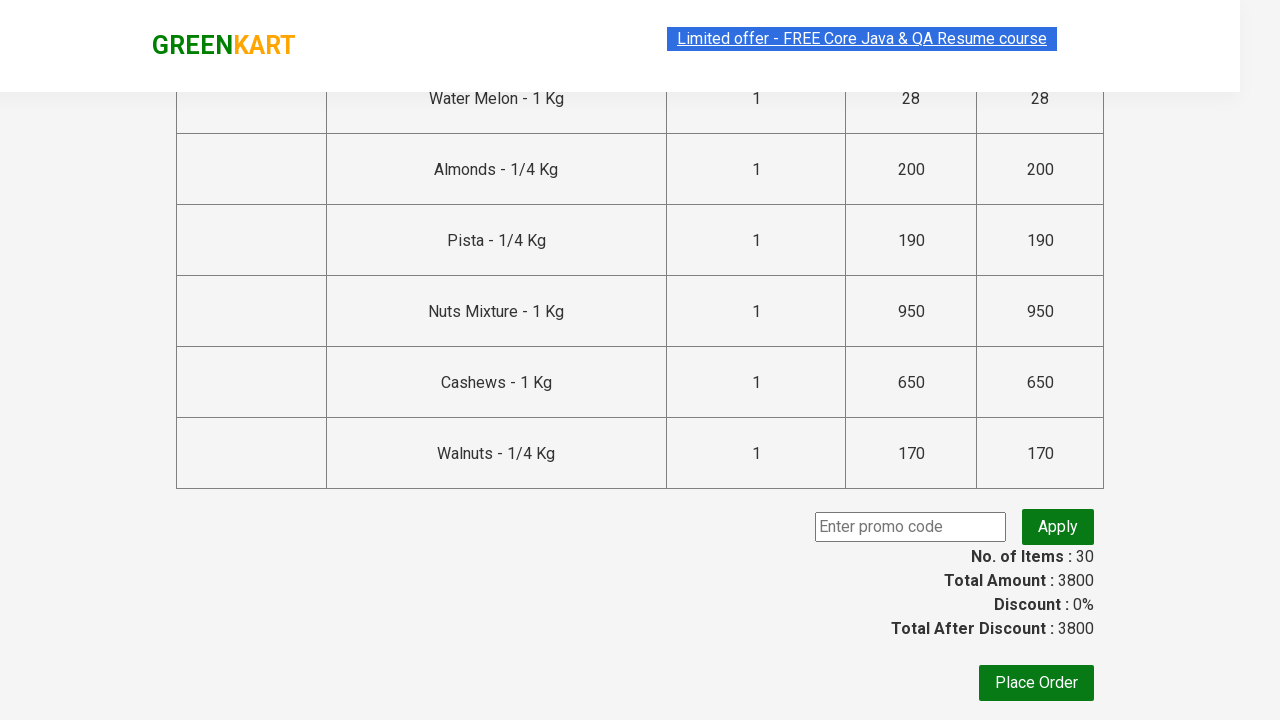

Entered promo code 'rahulshettyacademy' on input.promoCode
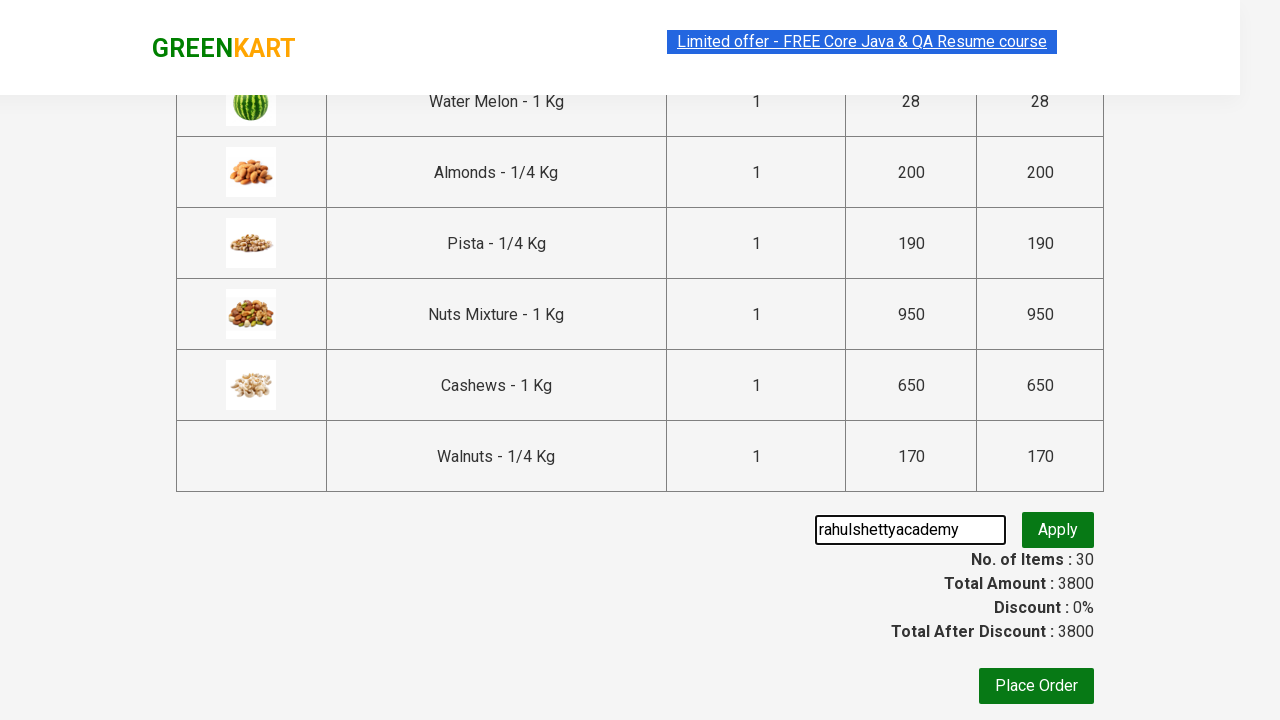

Clicked button to apply promo code at (1058, 530) on button.promoBtn
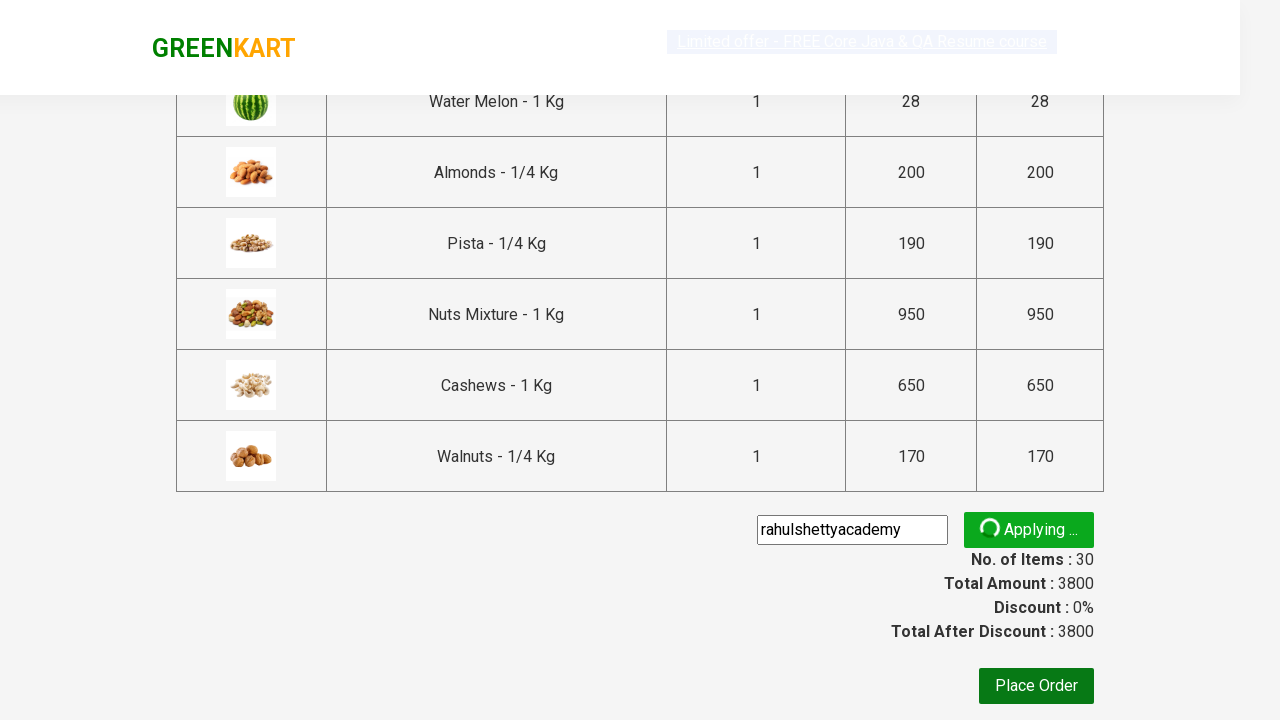

Promo code applied successfully and promo info is displayed
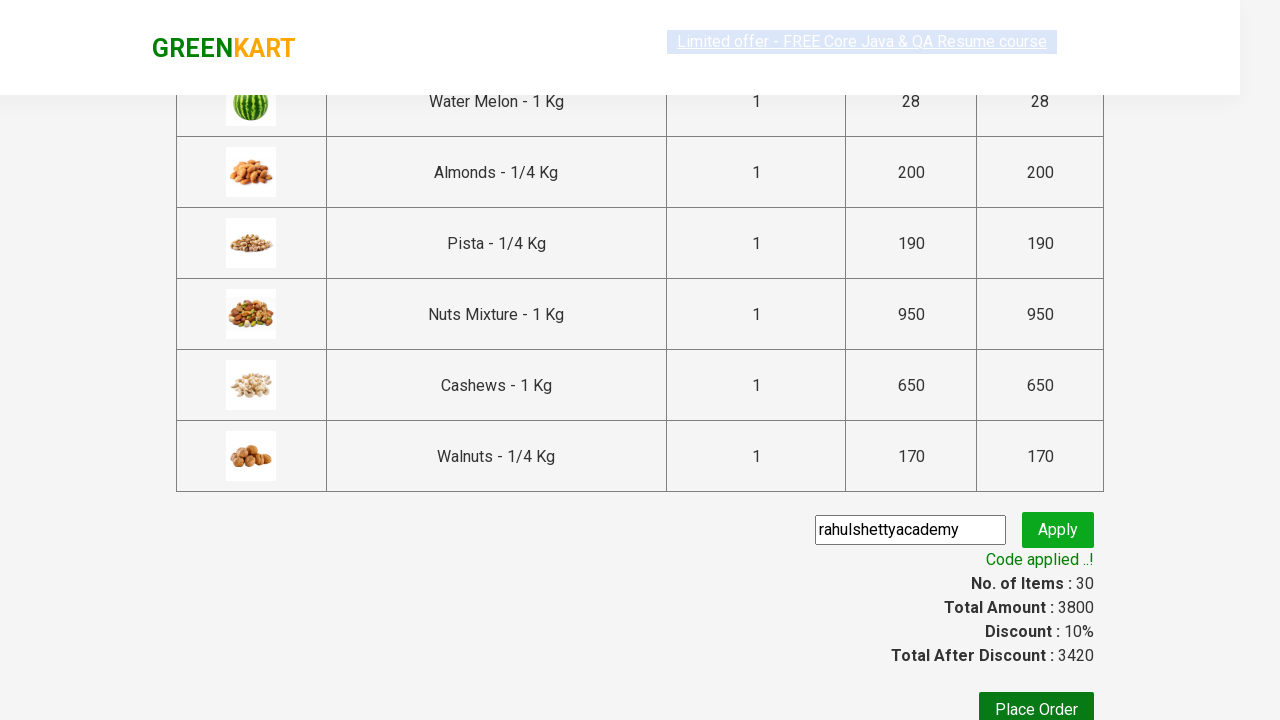

Discount amount is now reflected on the checkout page
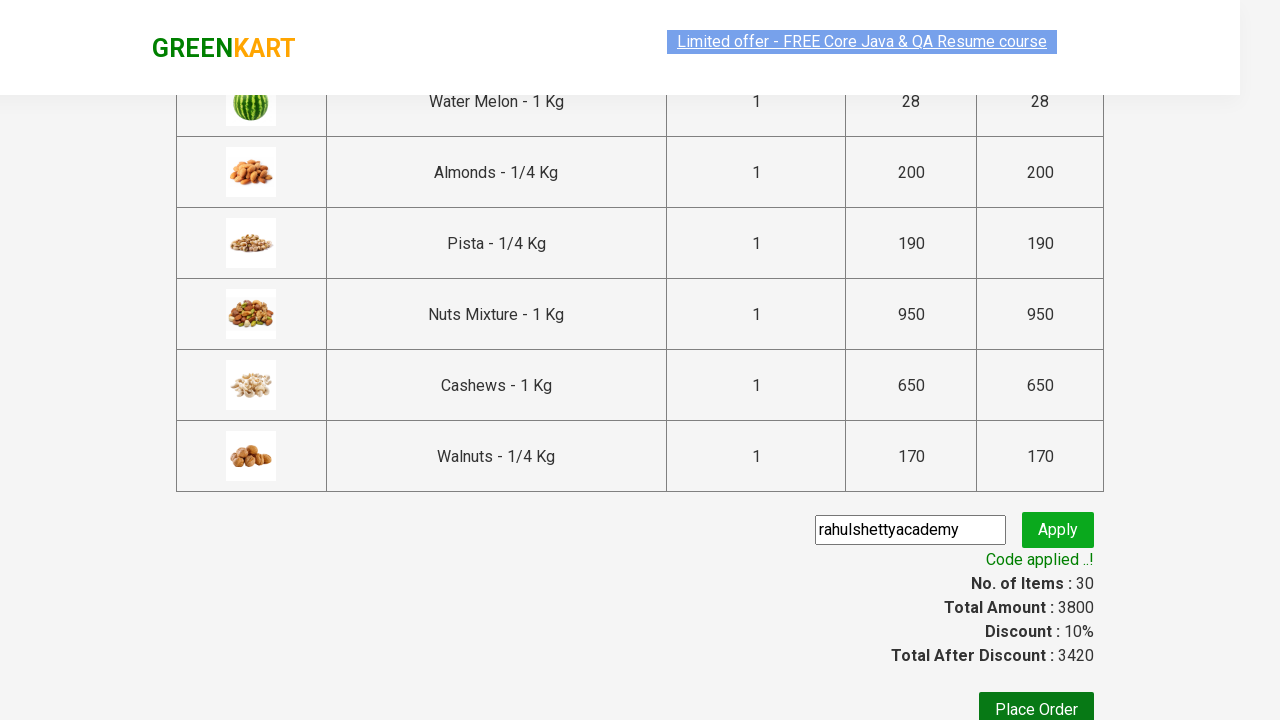

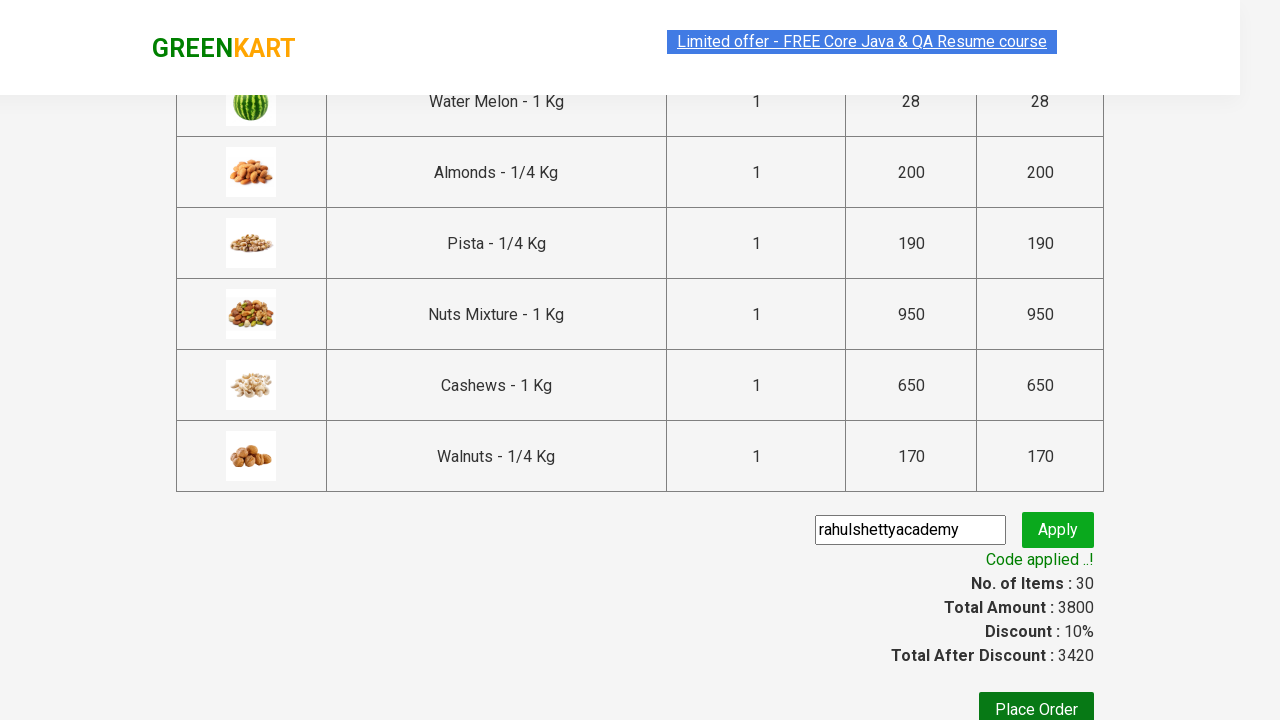